Tests the complete flight booking flow on BlazeDemo by selecting departure and destination cities, choosing a flight, filling in passenger and payment information, and confirming the purchase.

Starting URL: https://blazedemo.com/

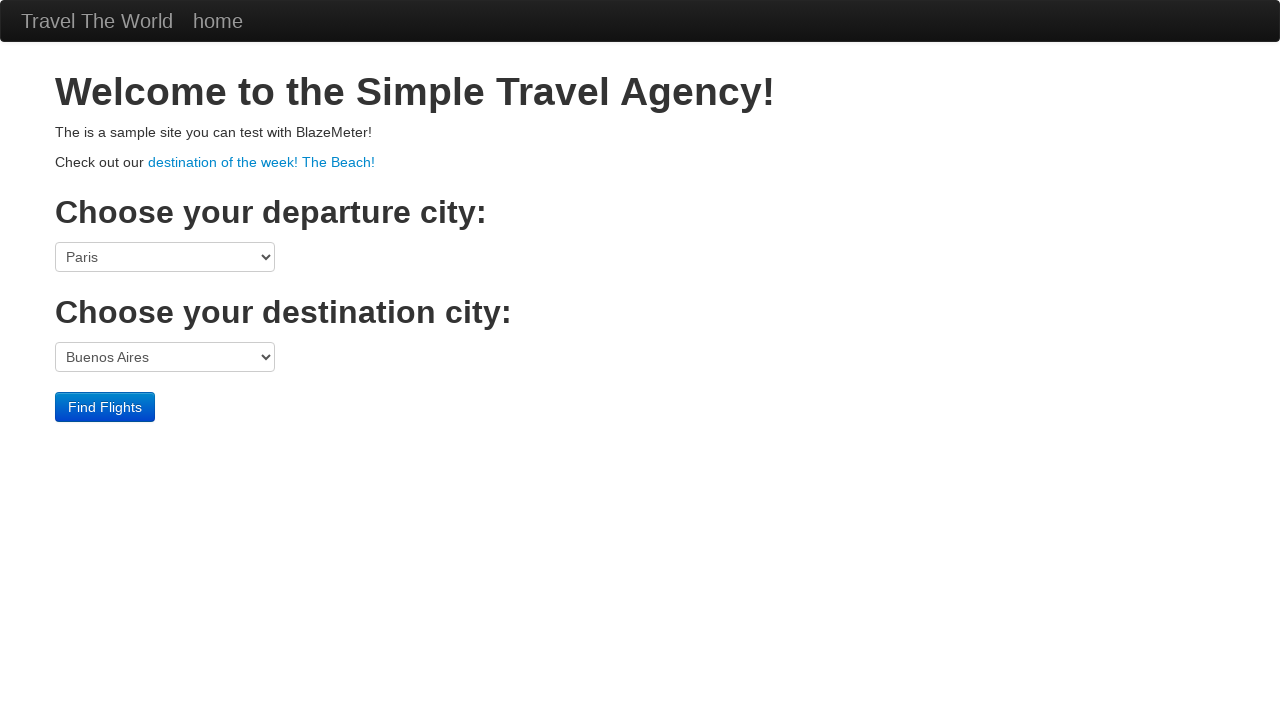

Set viewport size to 1920x1053
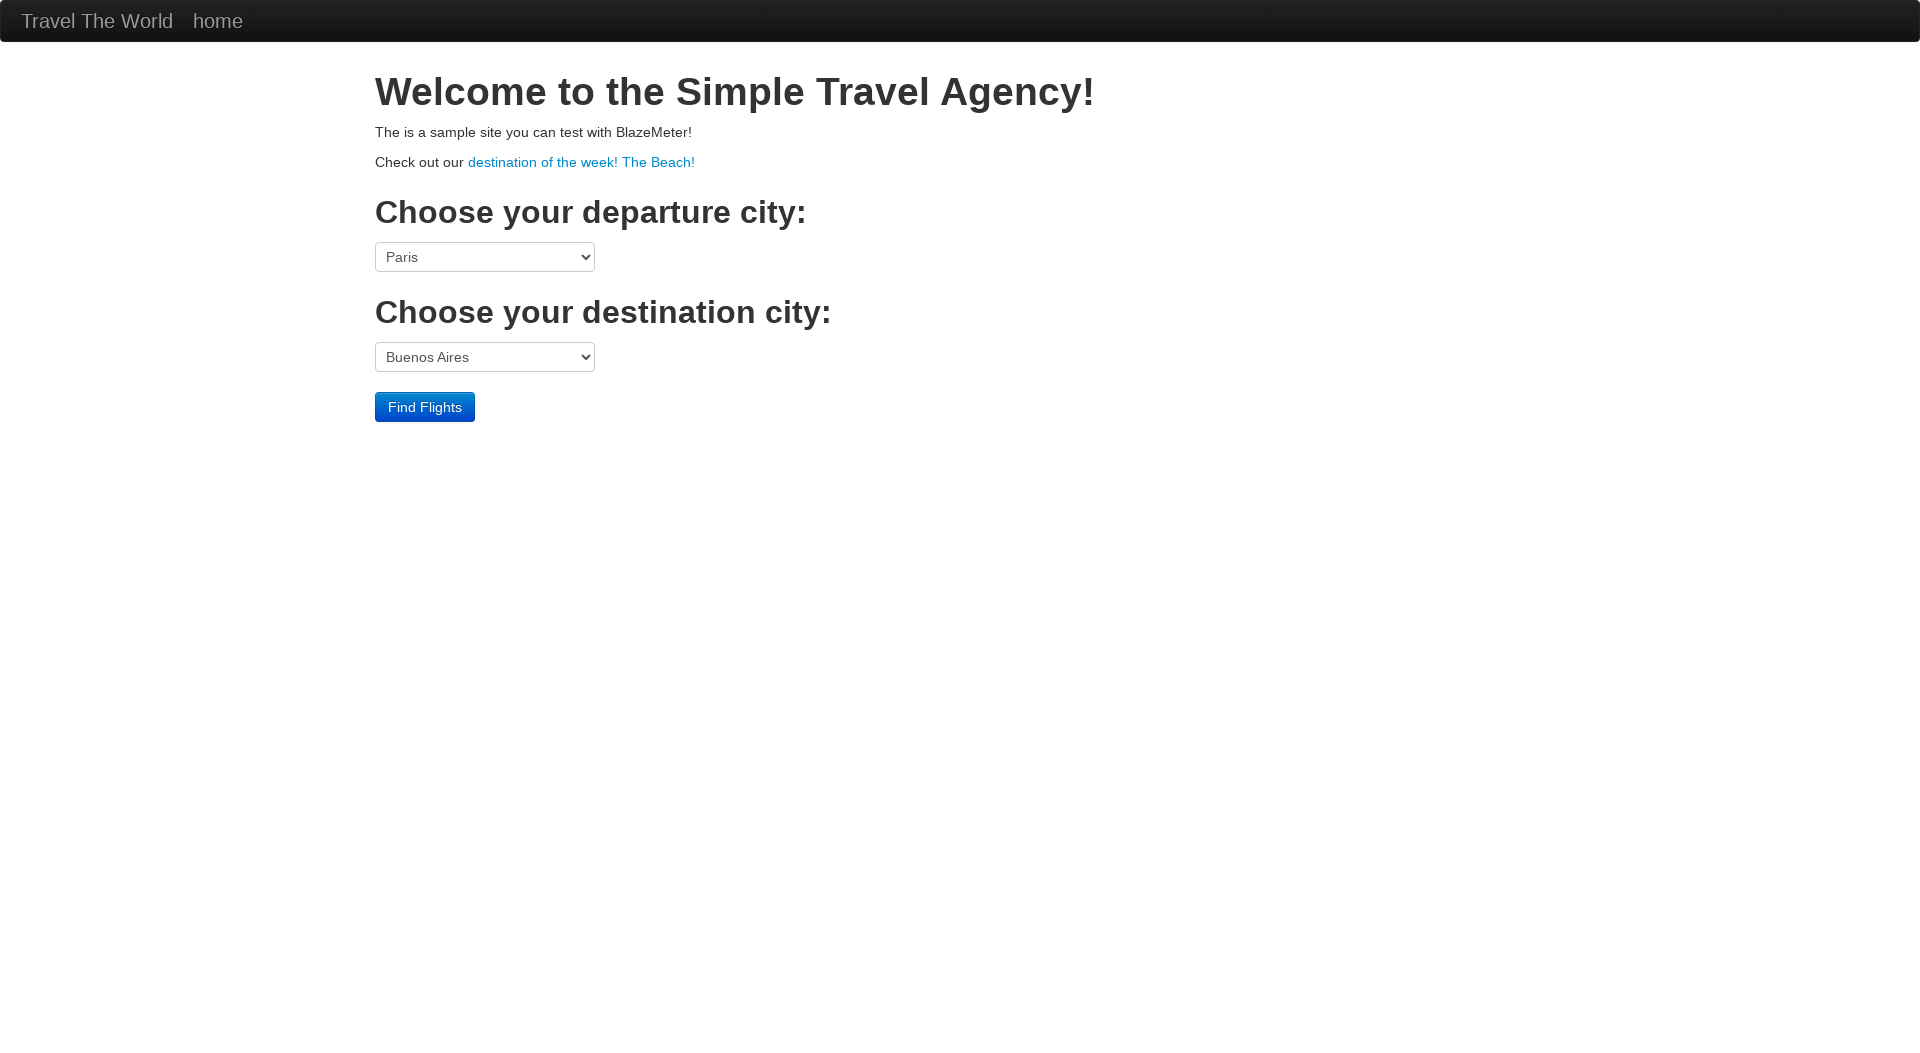

Clicked departure city dropdown at (485, 257) on select[name='fromPort']
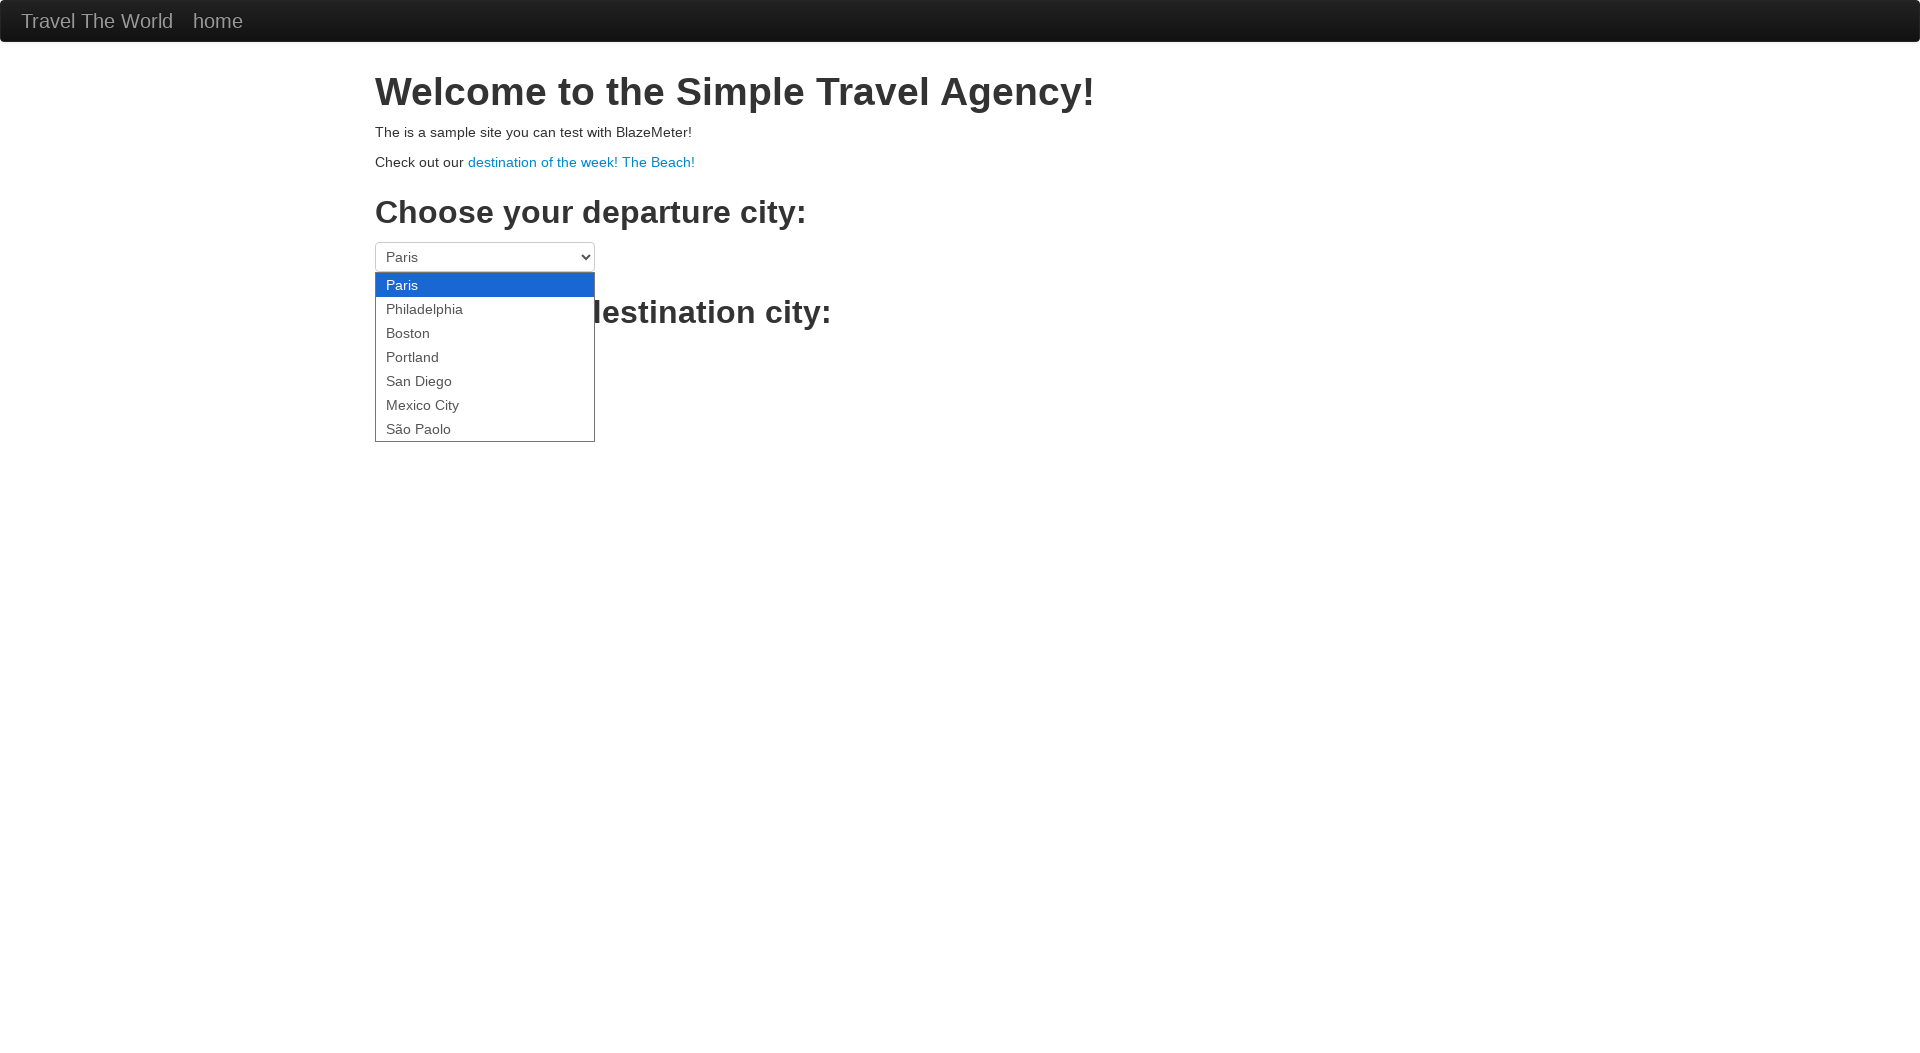

Selected Boston as departure city on select[name='fromPort']
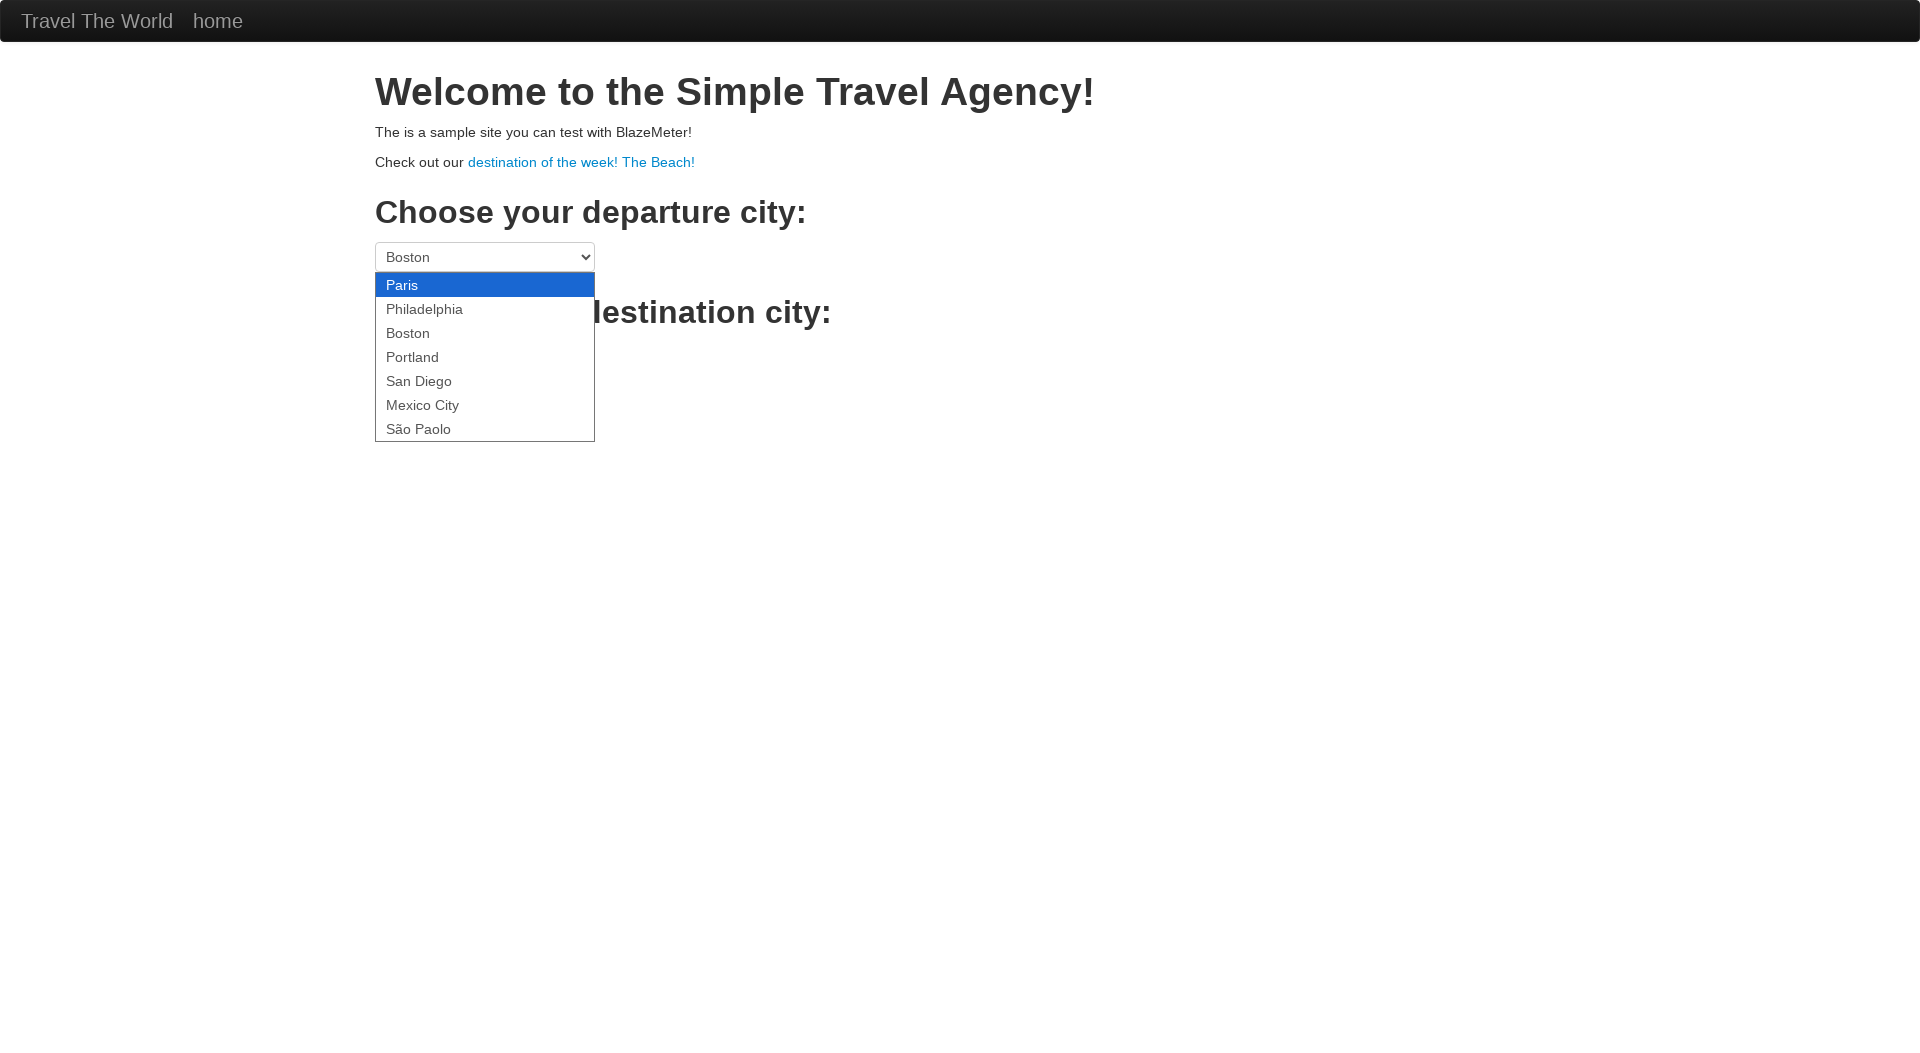

Clicked destination city dropdown at (485, 357) on select[name='toPort']
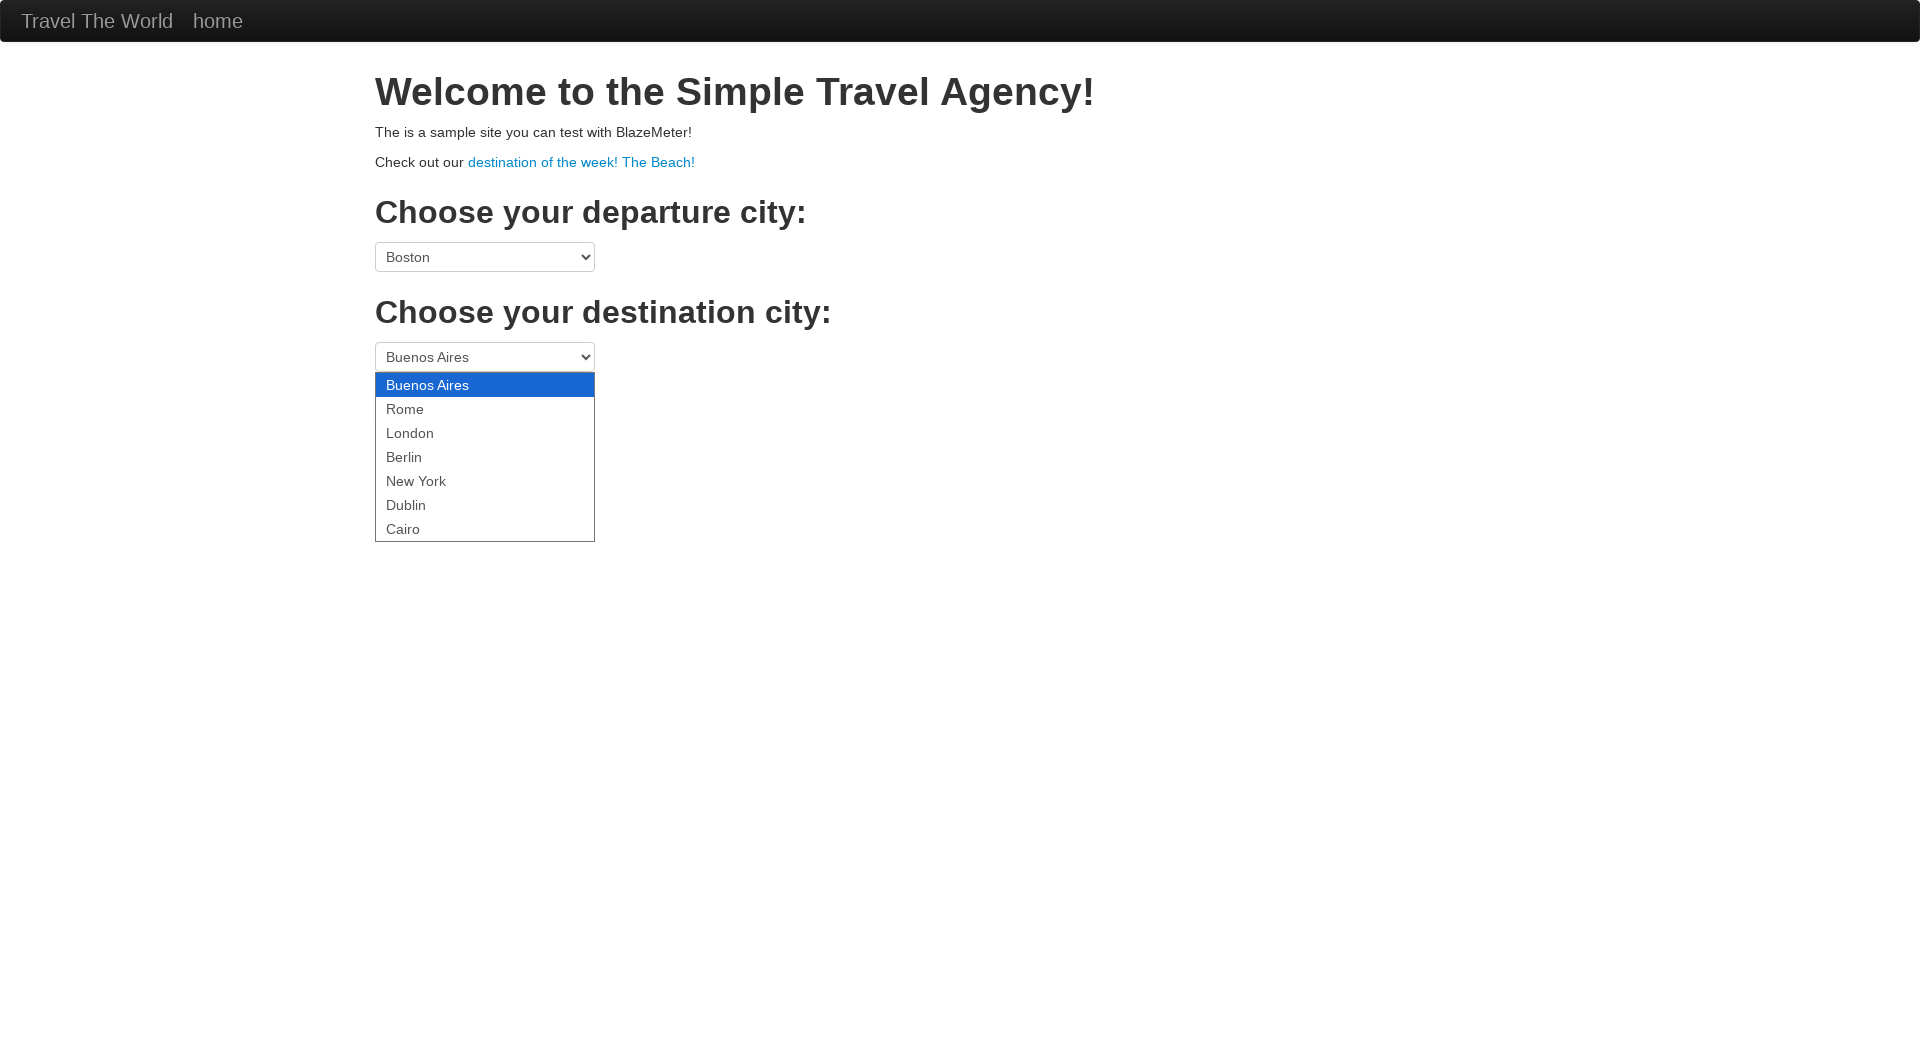

Selected Berlin as destination city on select[name='toPort']
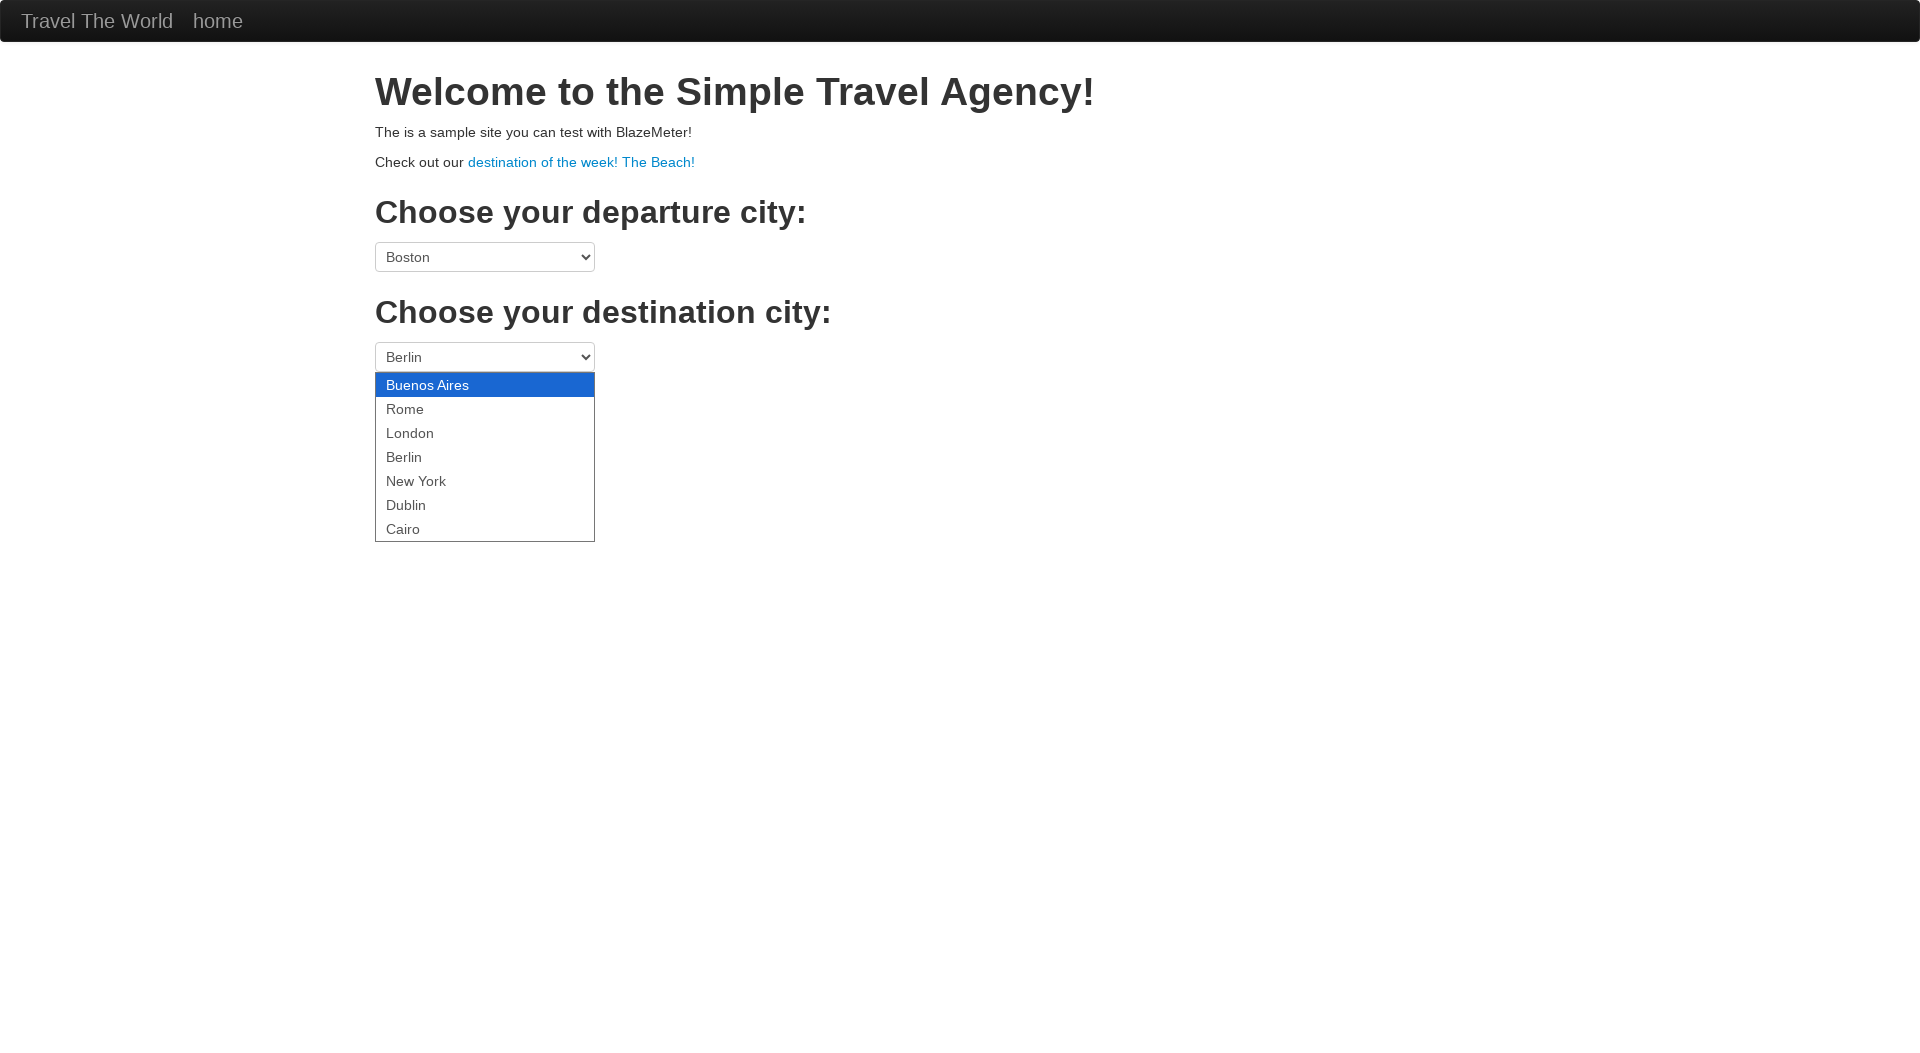

Clicked Find Flights button at (425, 407) on .btn-primary
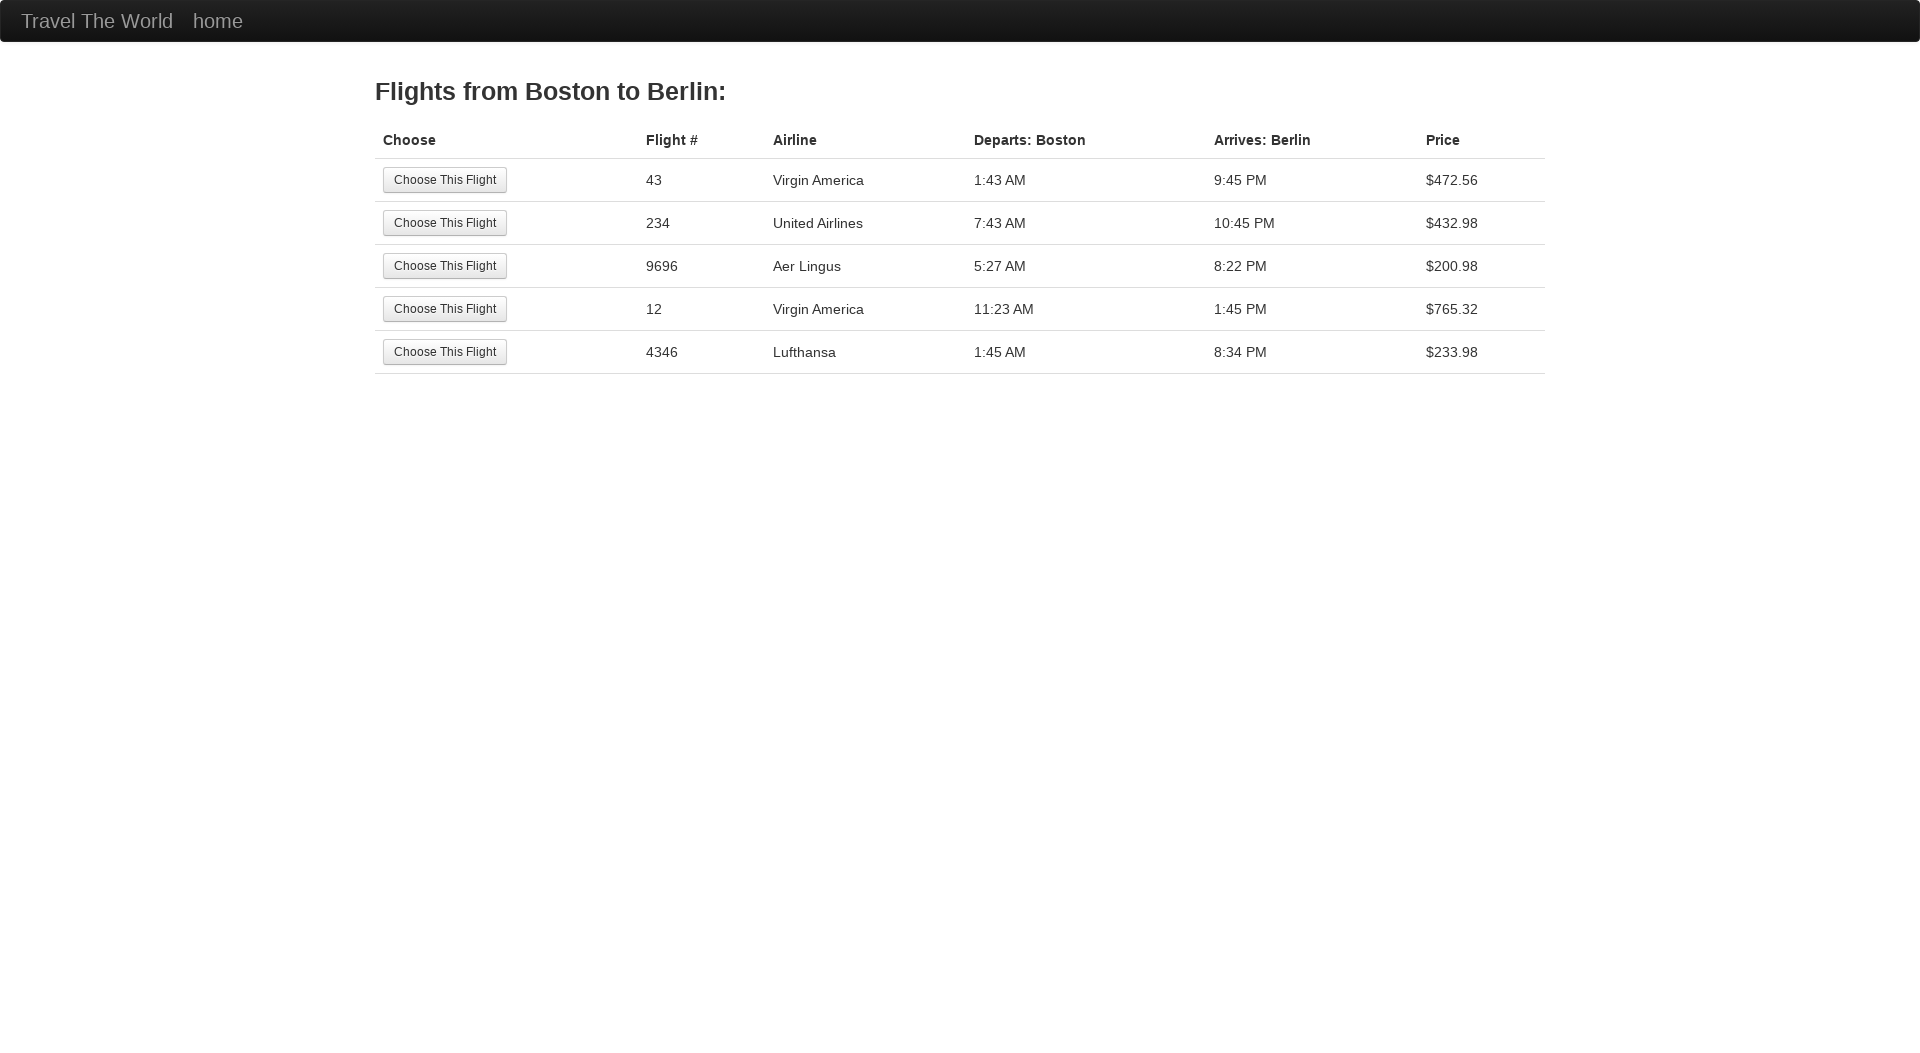

Selected the first available flight at (445, 180) on tr:nth-child(1) .btn
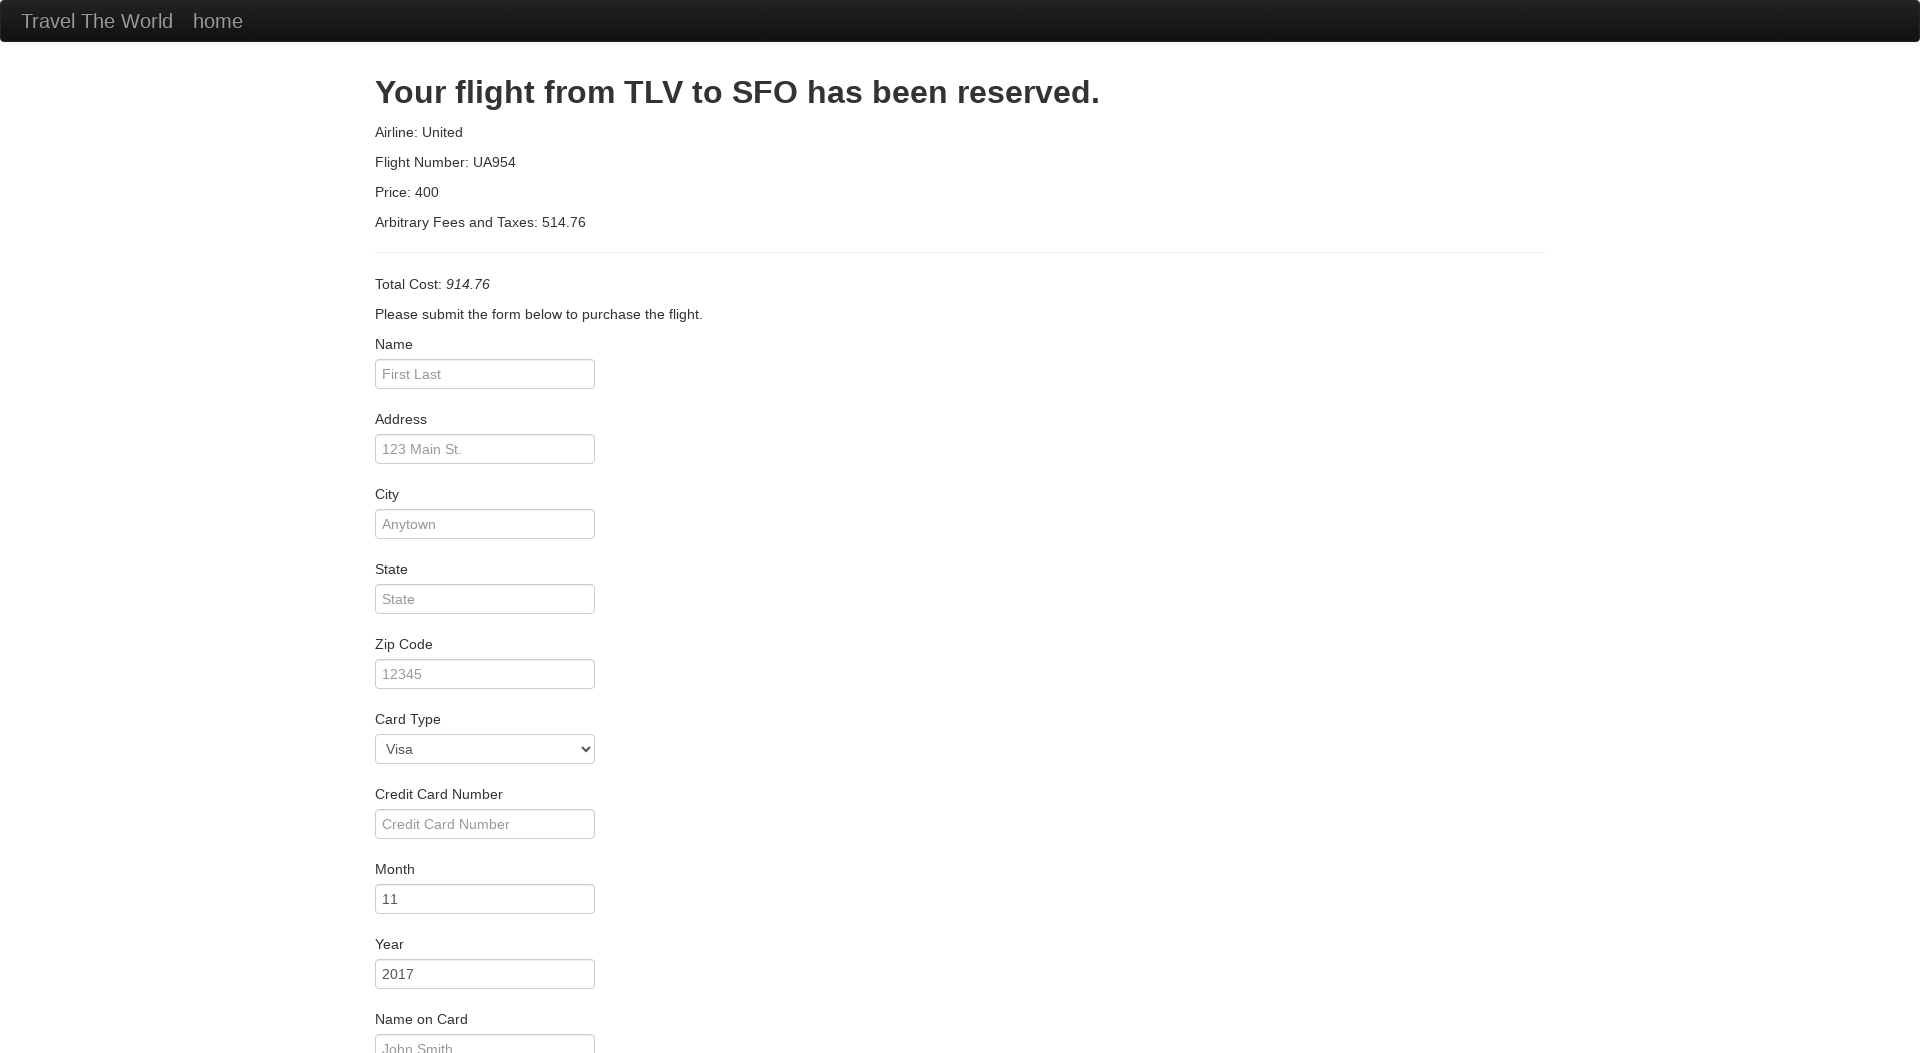

Clicked passenger name field at (485, 374) on #inputName
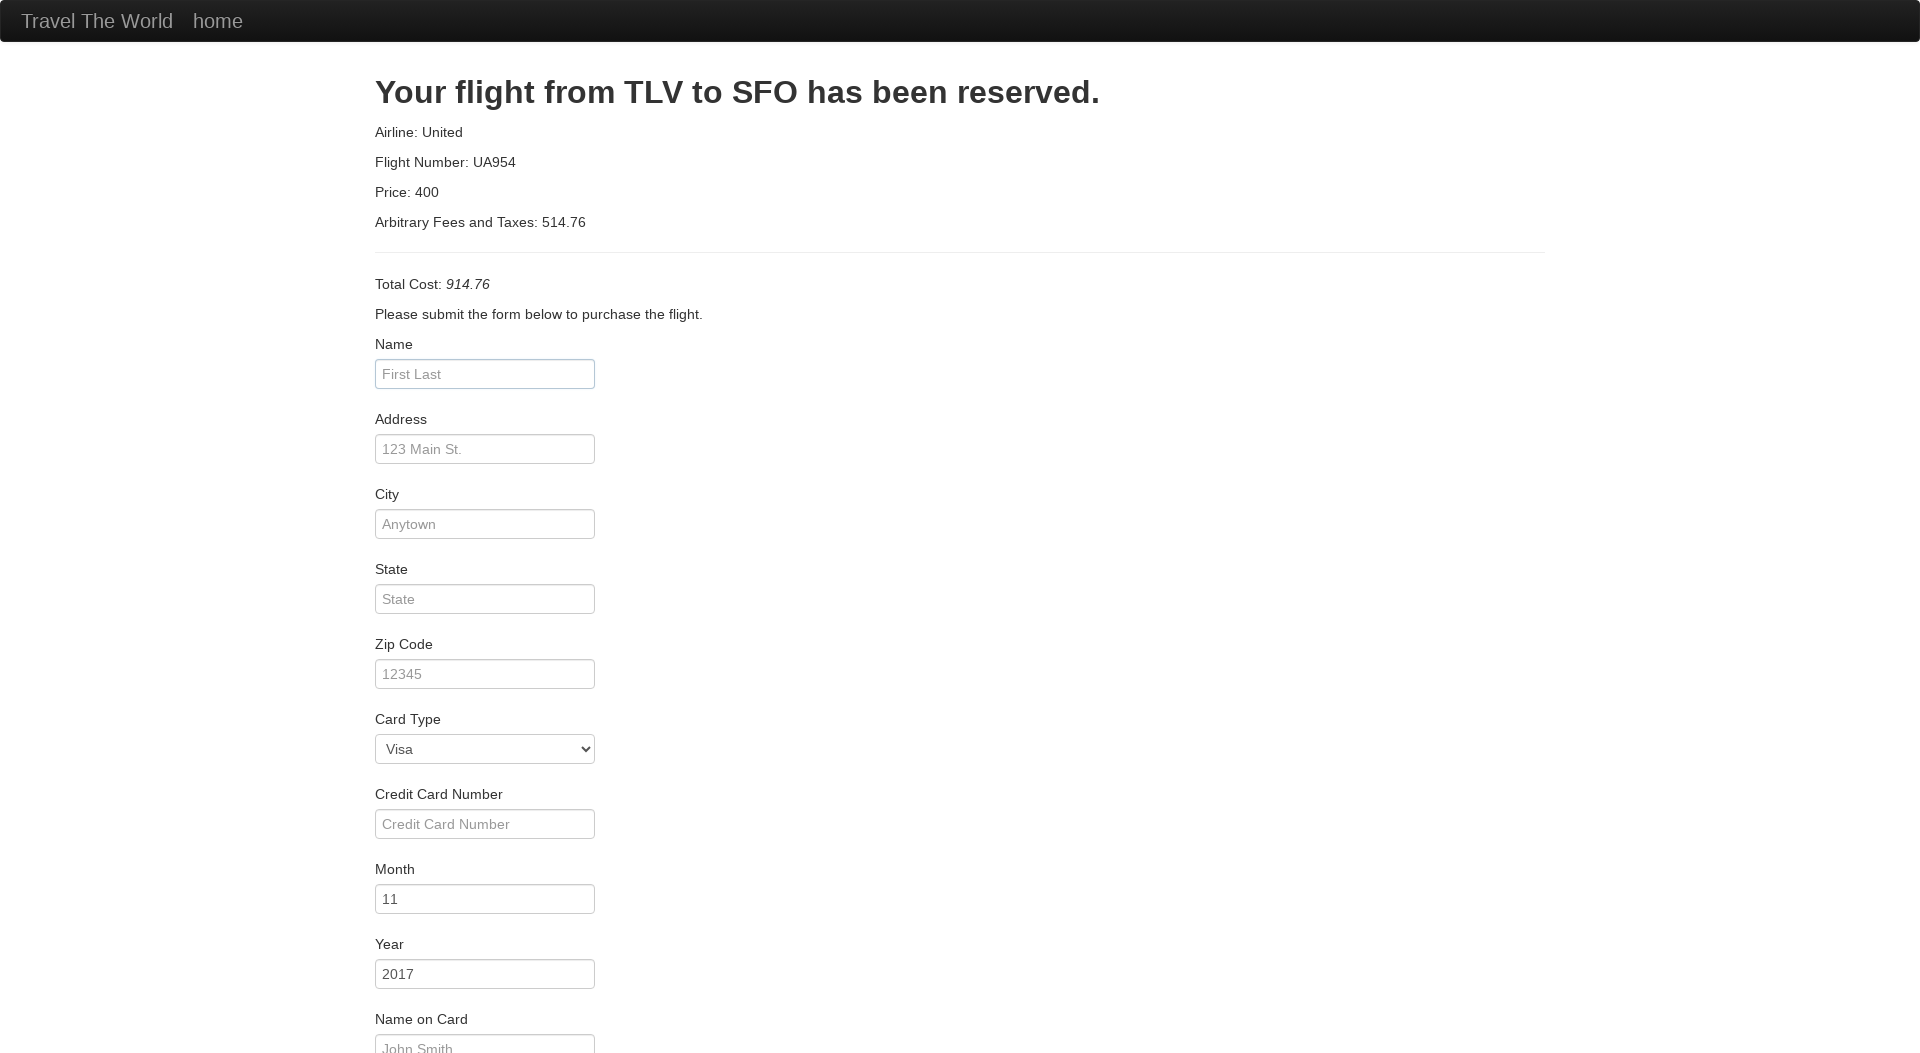

Entered passenger name 'Teste' on #inputName
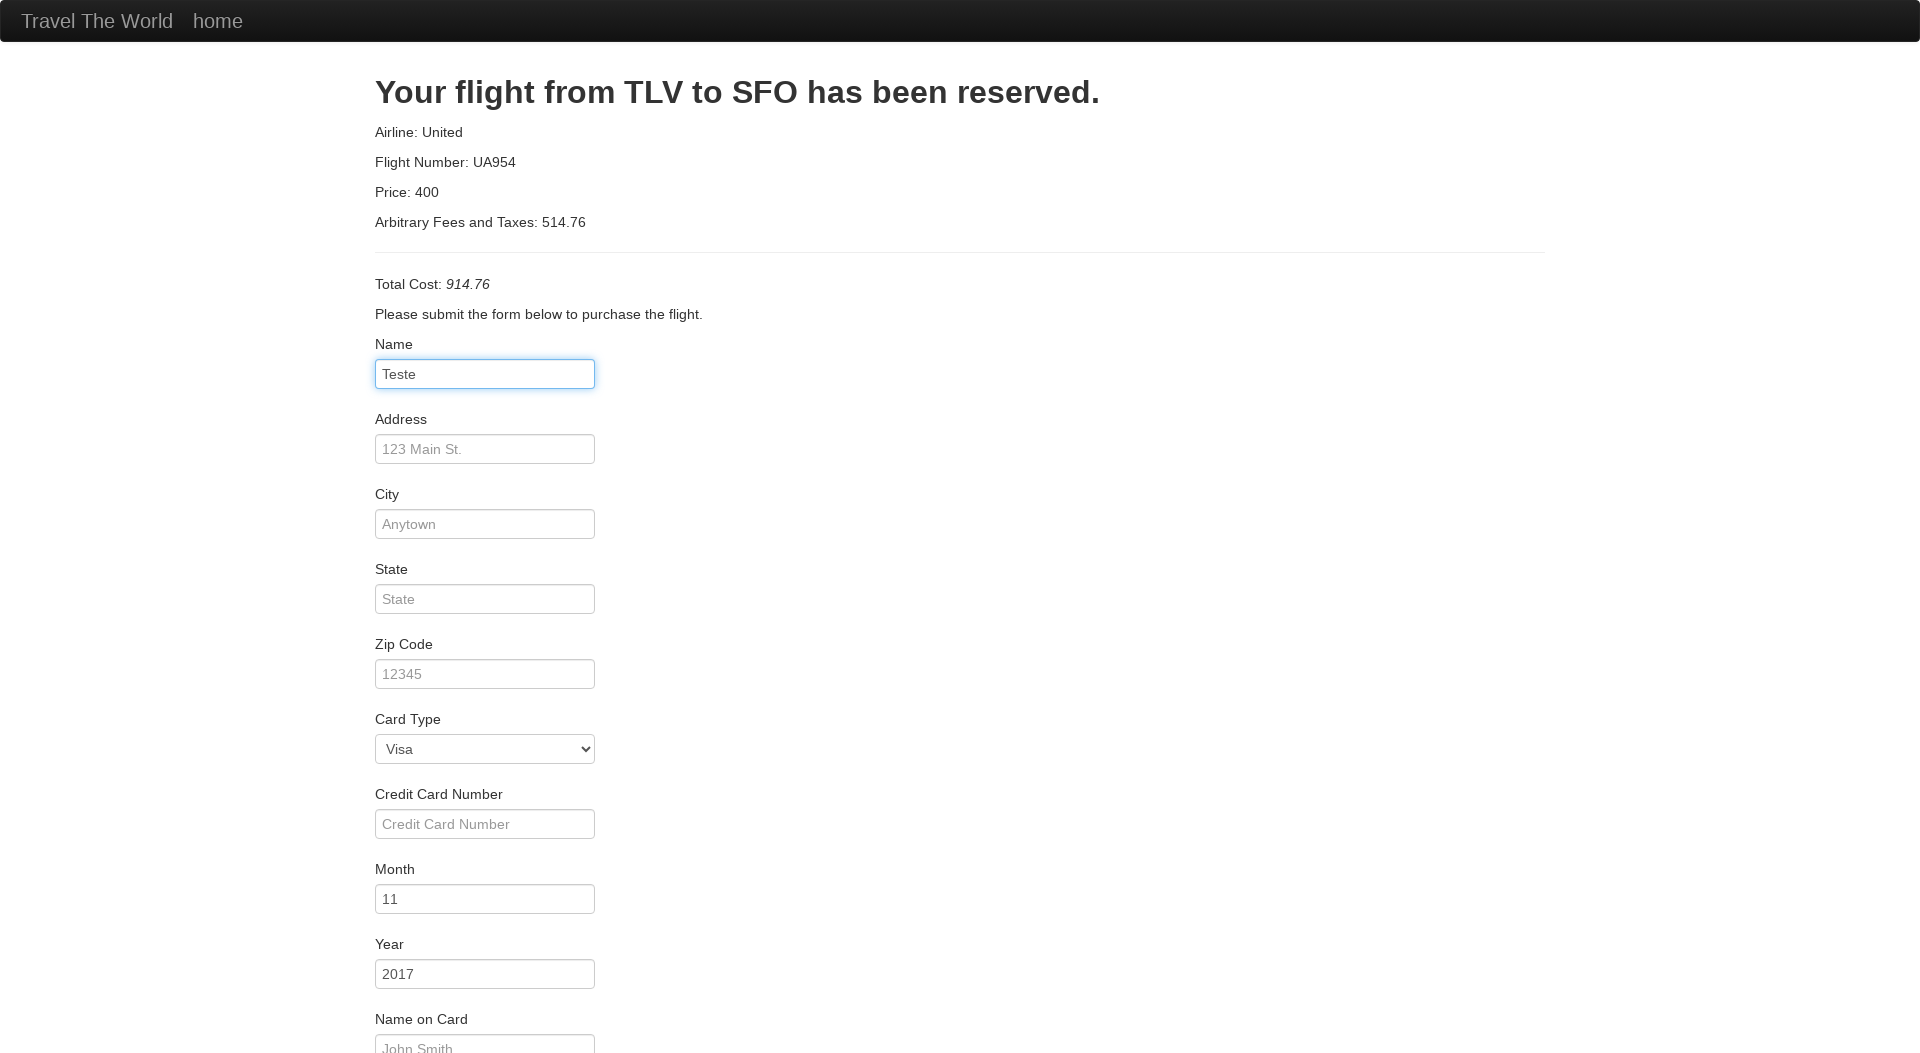

Clicked address field at (485, 449) on #address
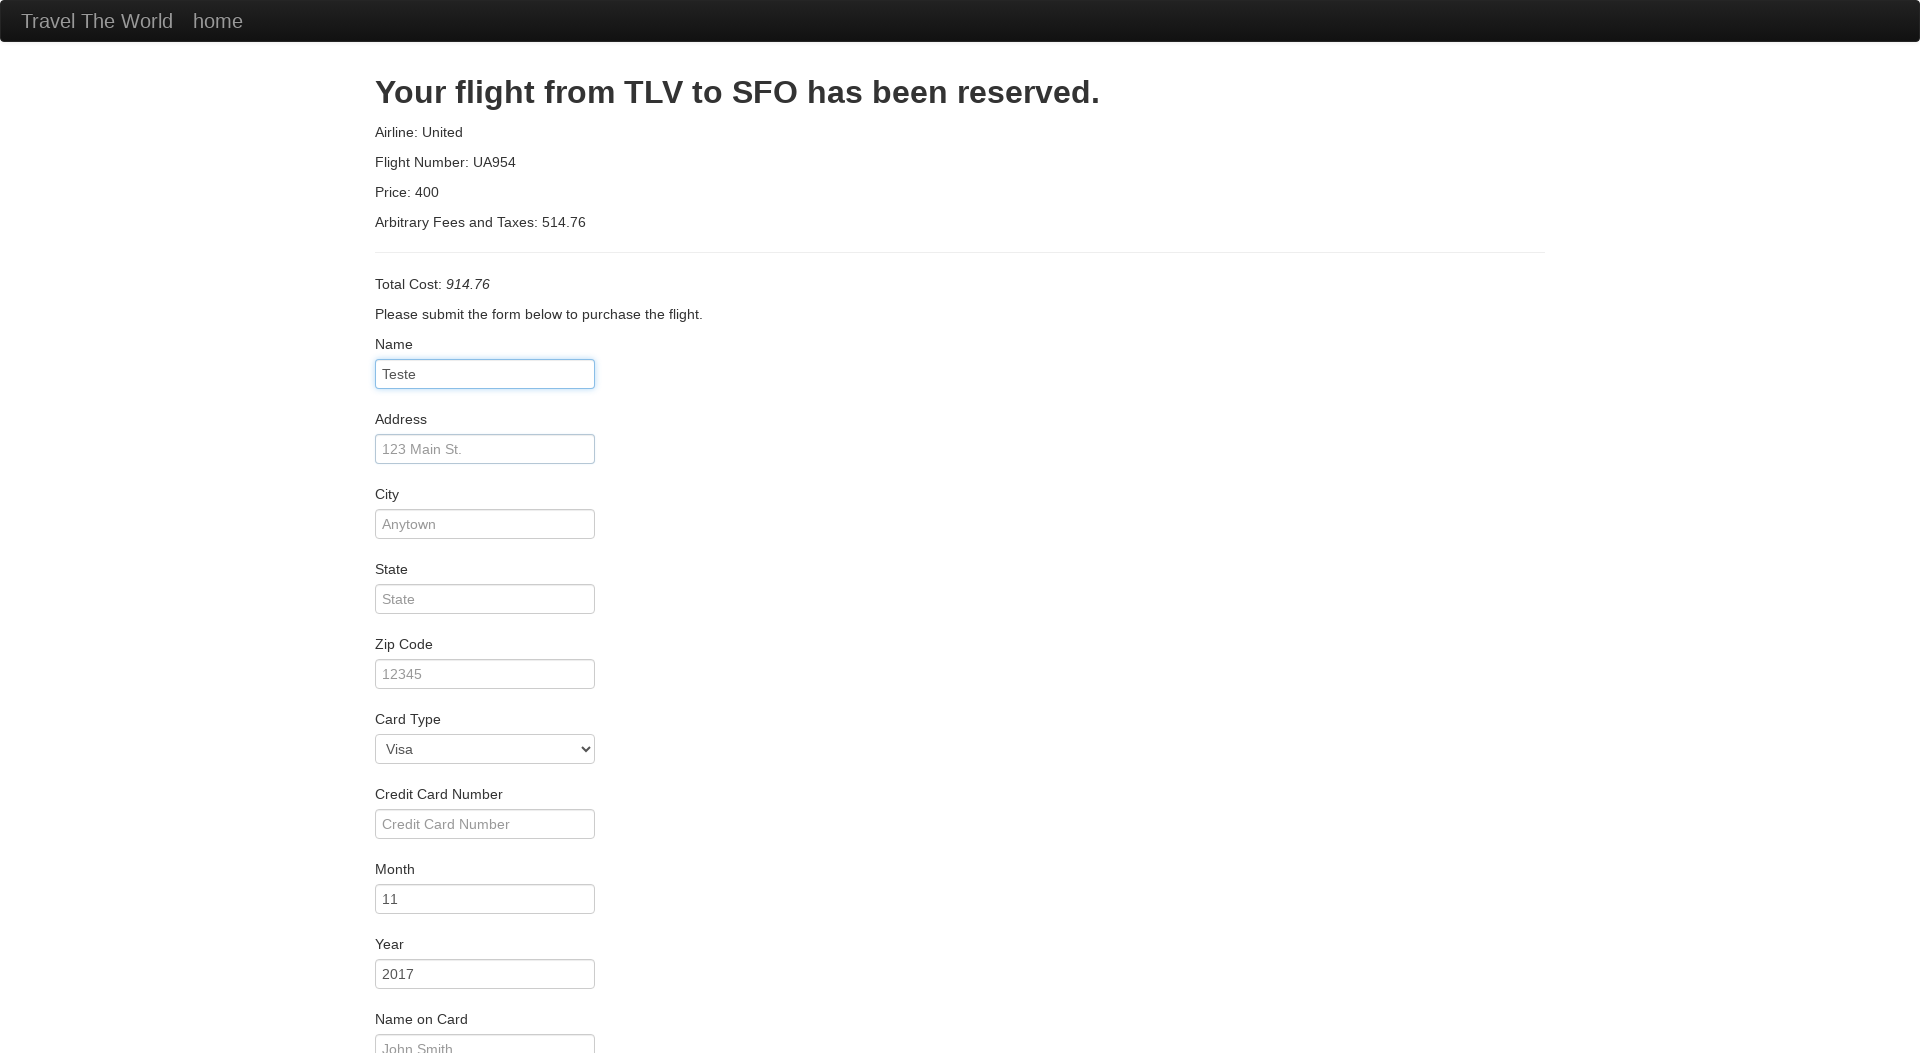

Entered address 'Rua 1' on #address
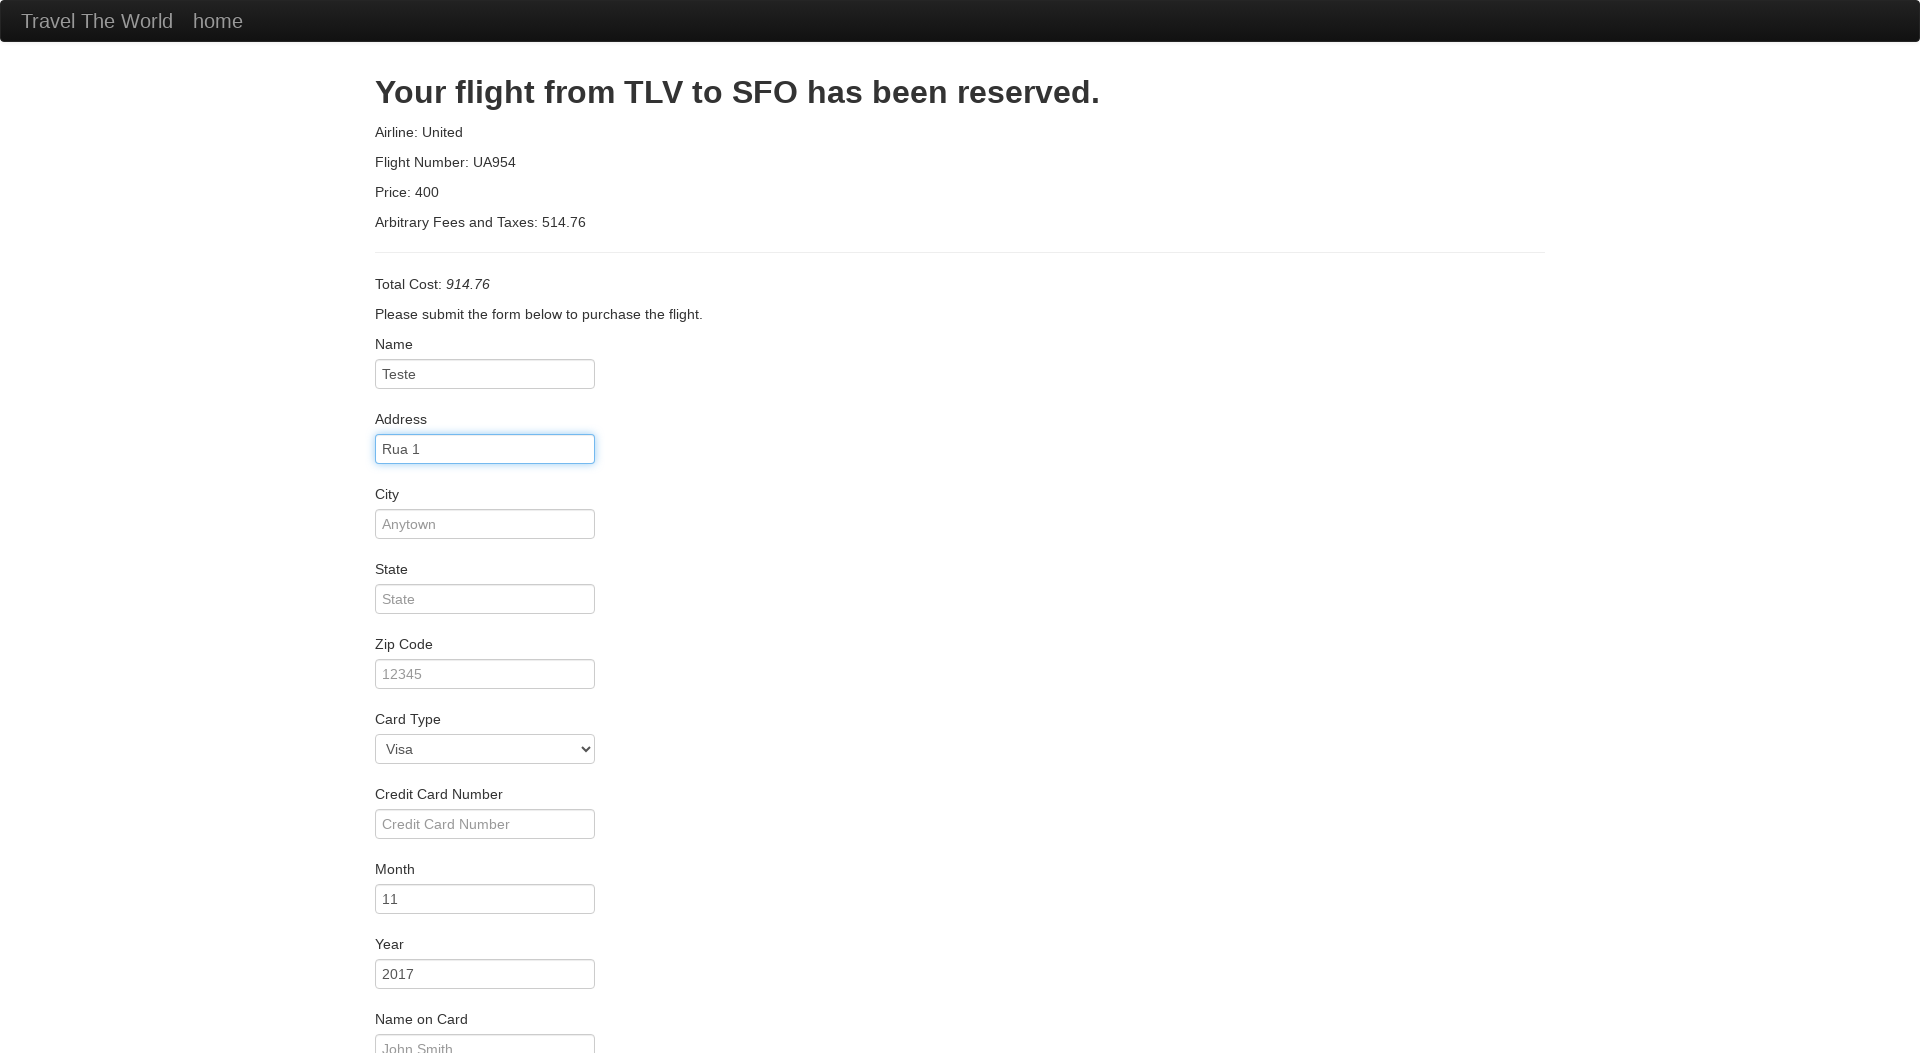

Clicked city field at (485, 524) on #city
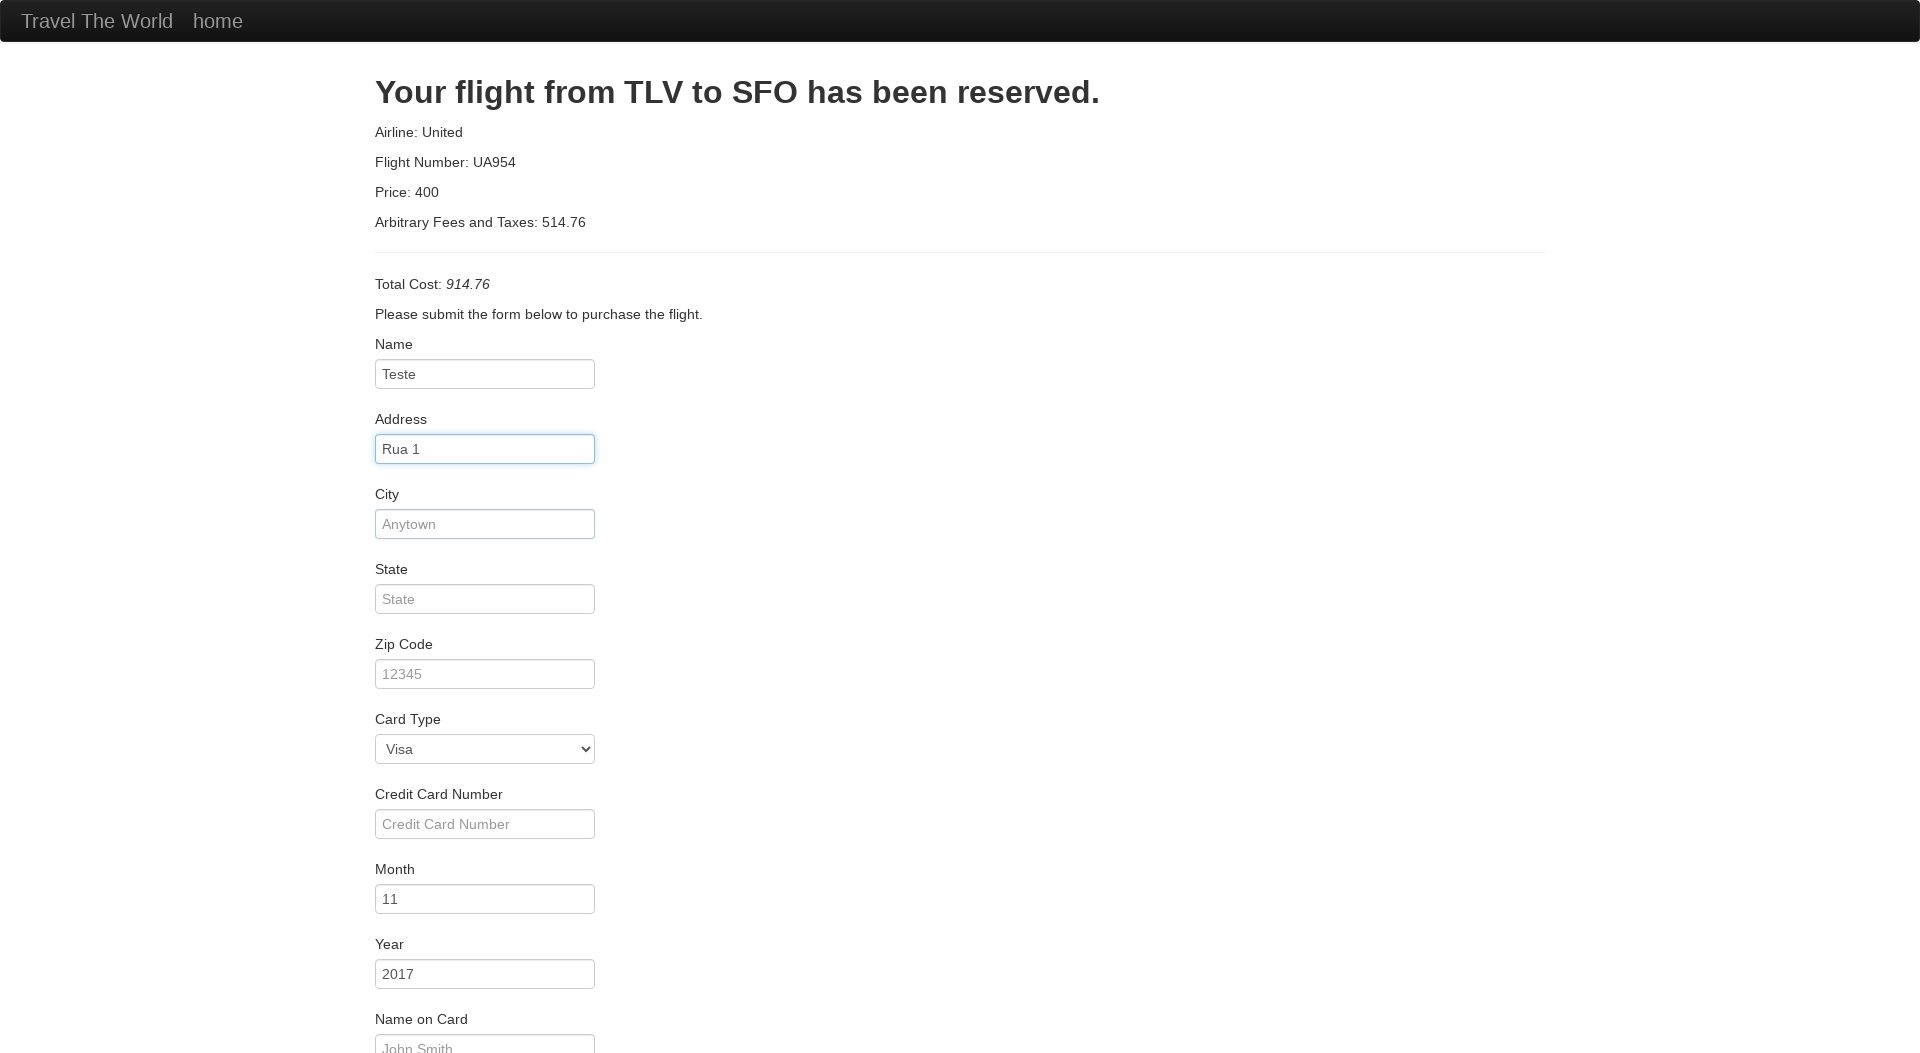

Entered city 'Aveiro' on #city
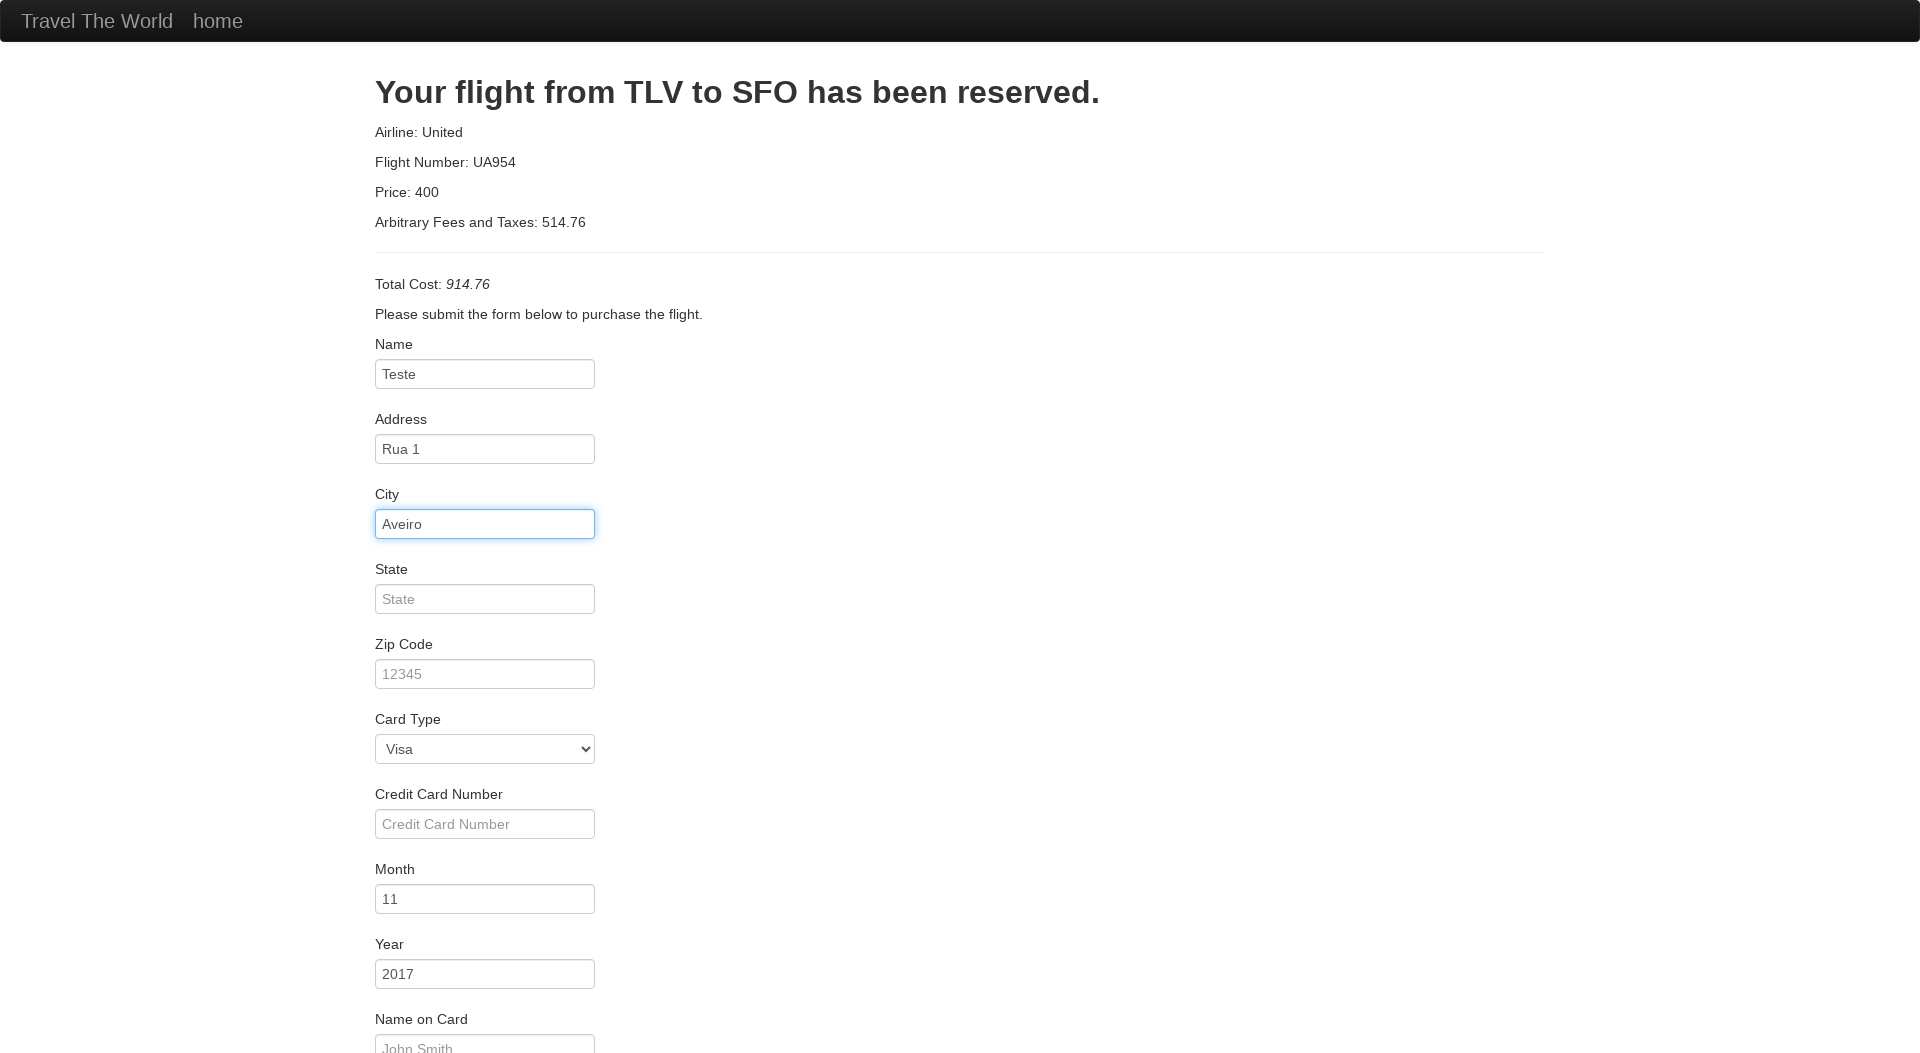

Clicked state field at (485, 599) on #state
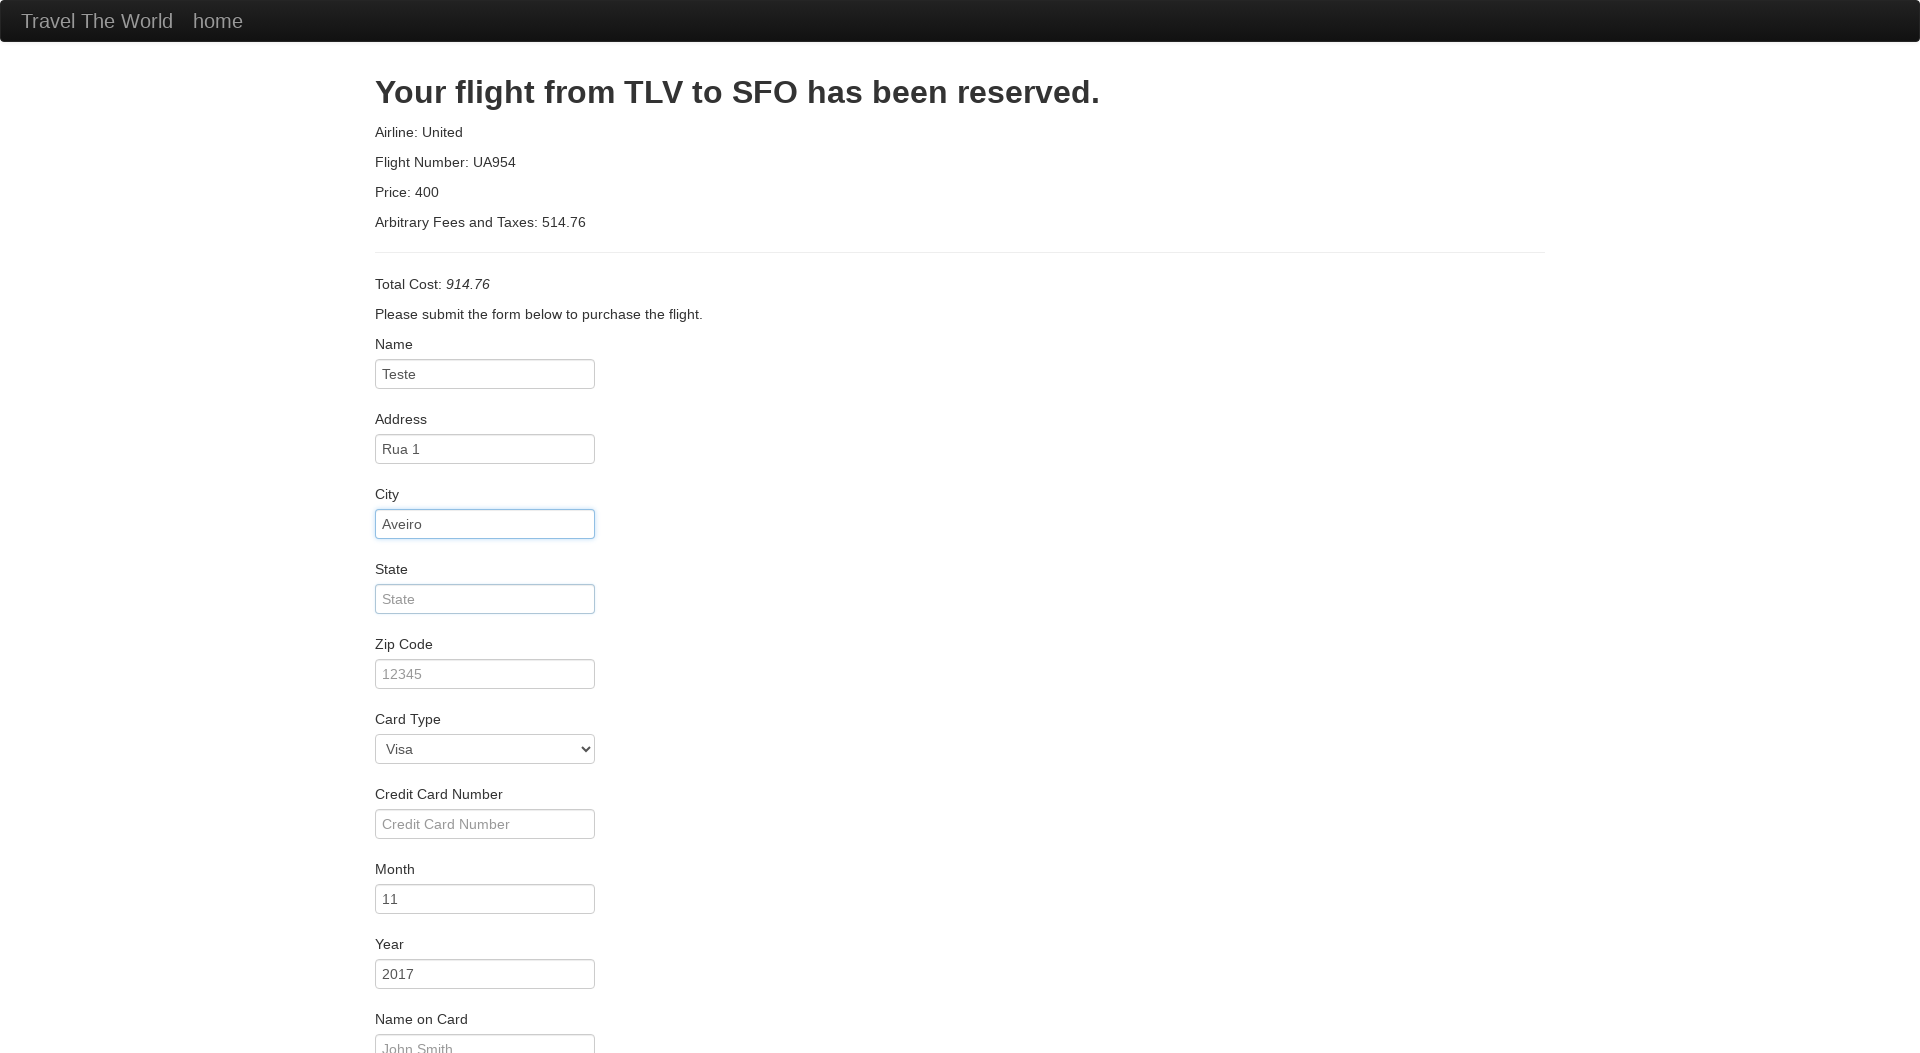

Entered state 'Aveiro' on #state
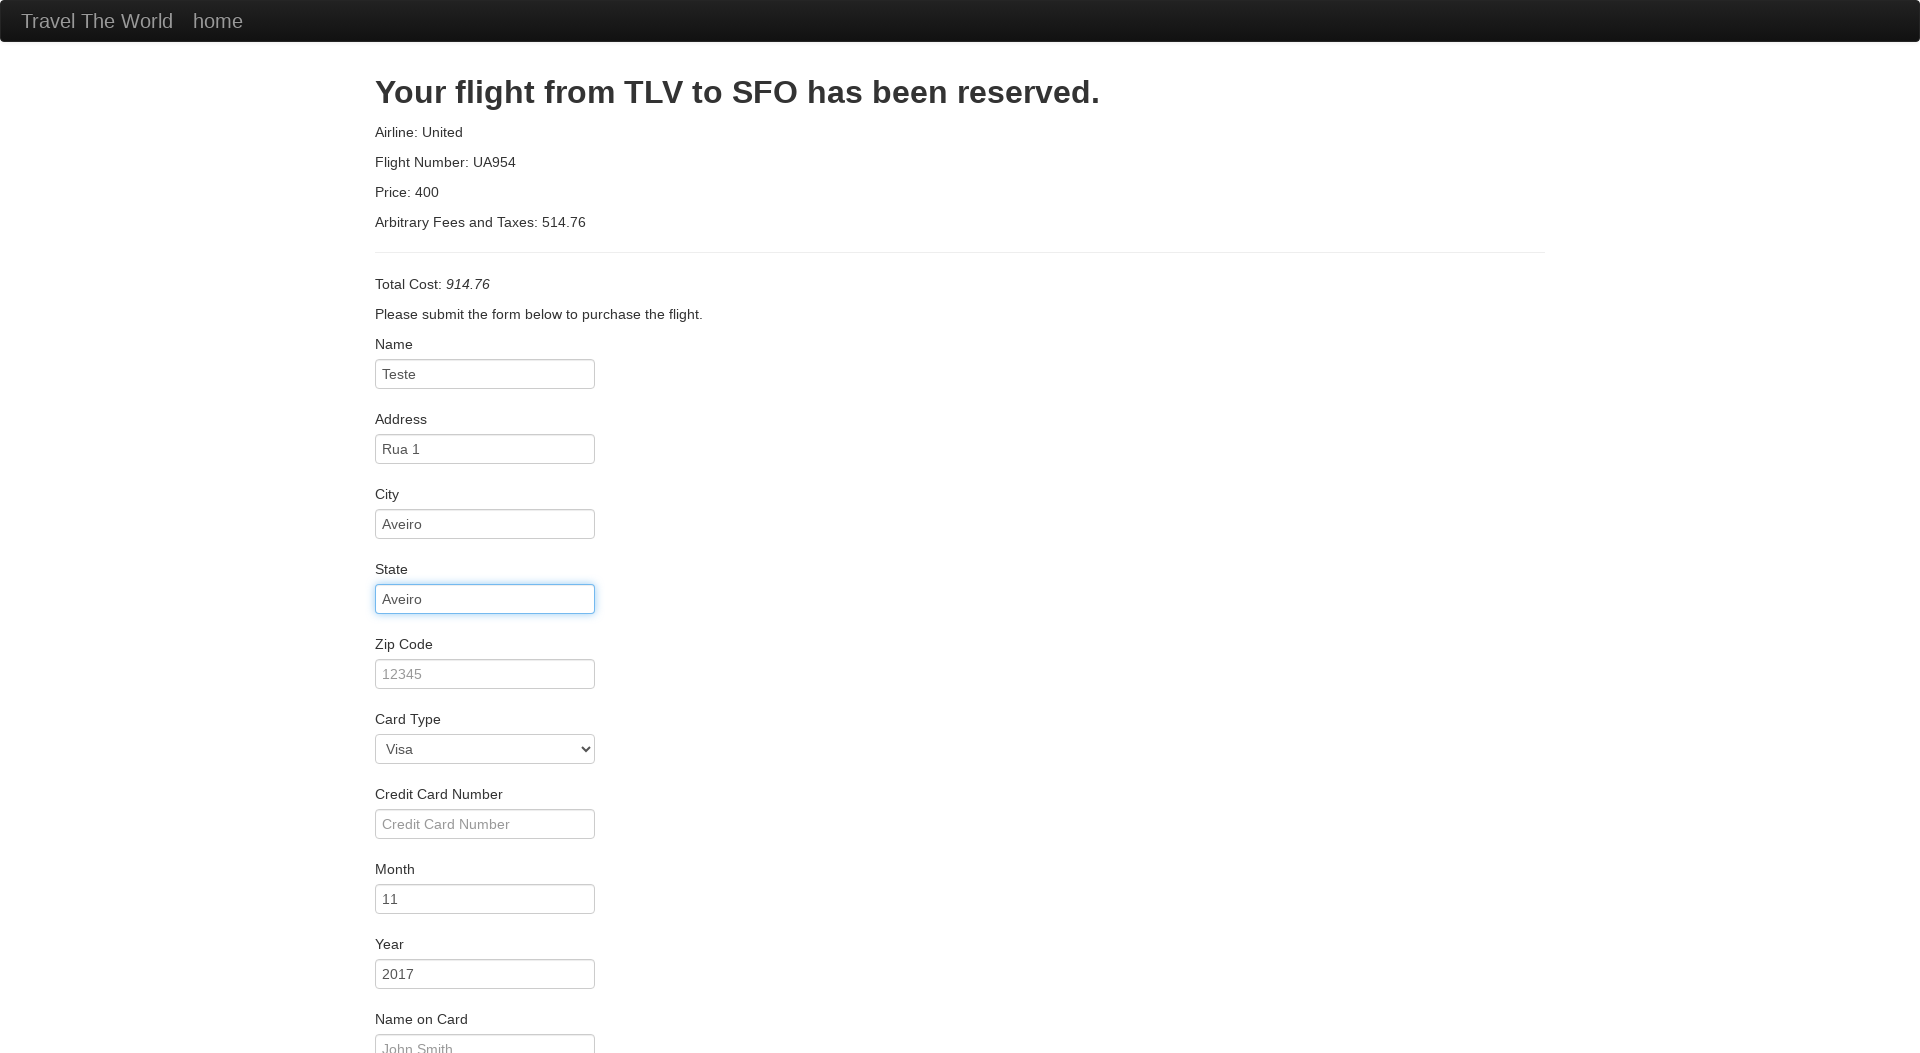

Clicked zip code field at (485, 674) on #zipCode
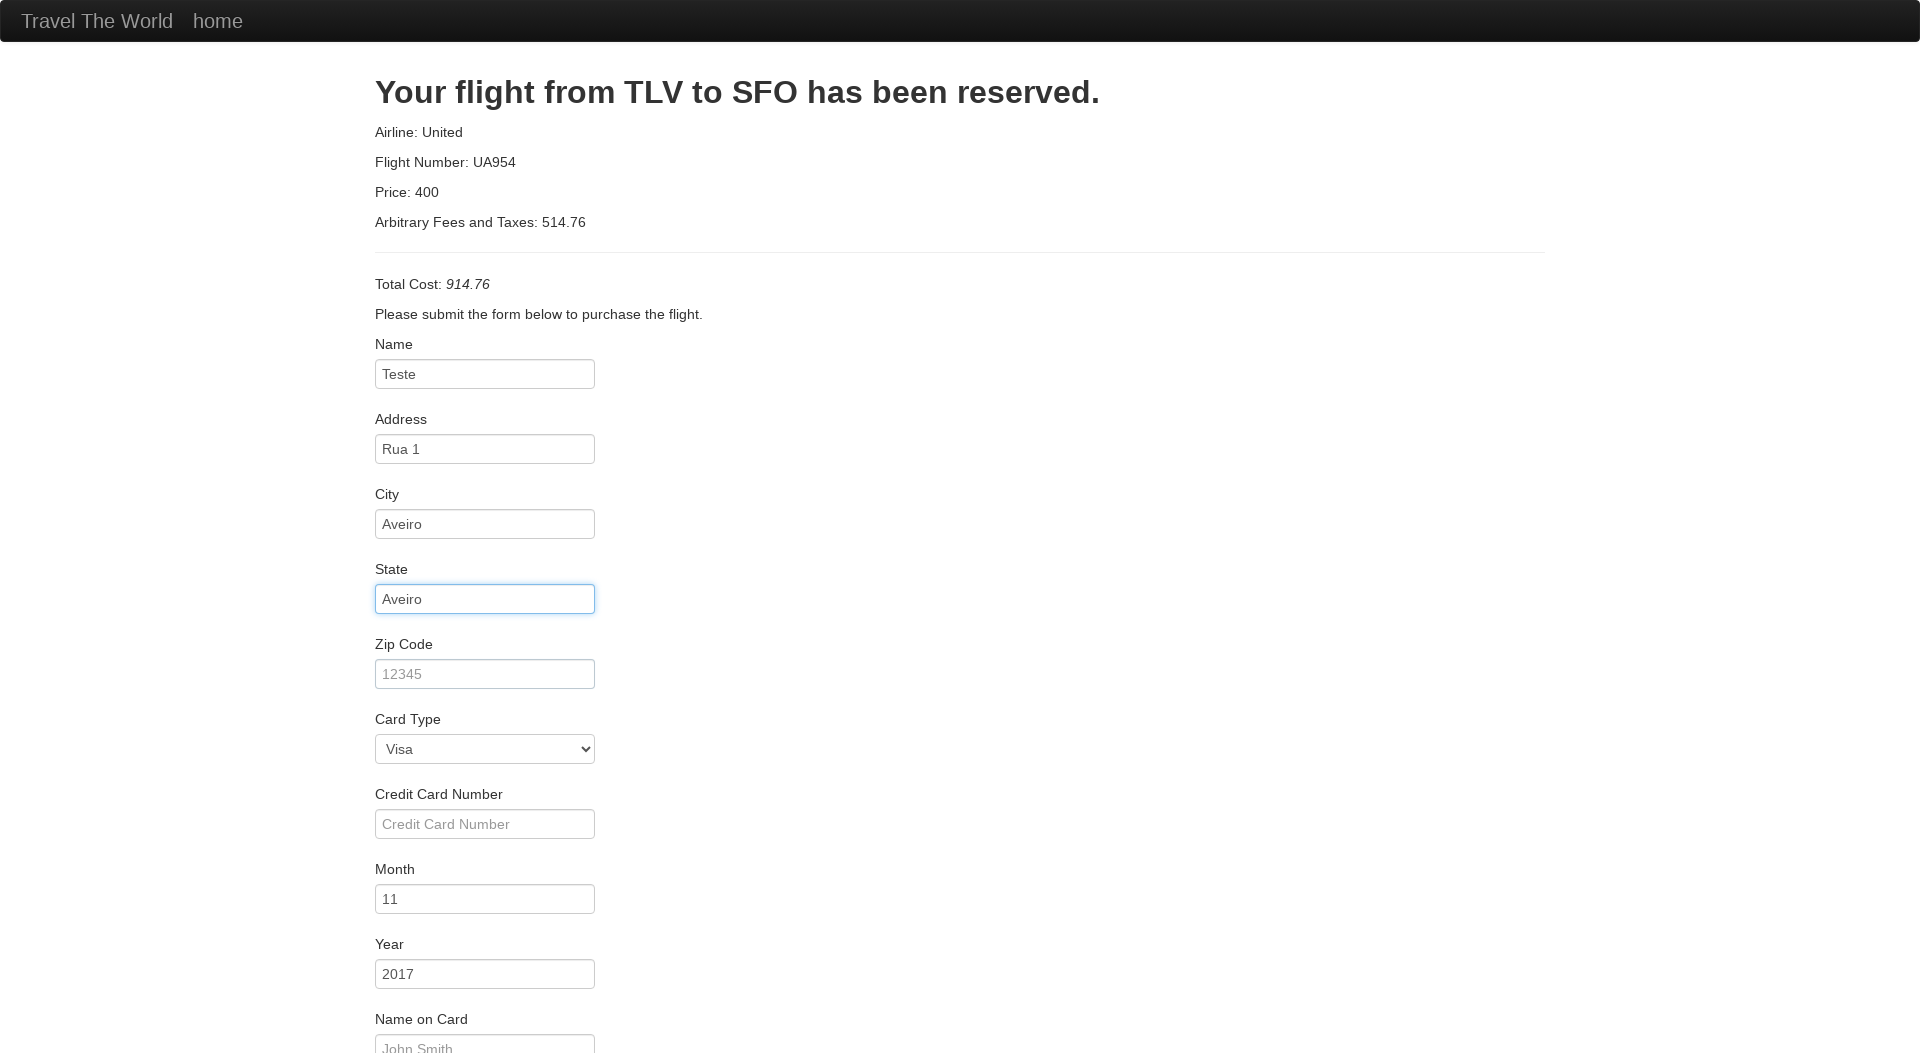

Entered zip code '12345' on #zipCode
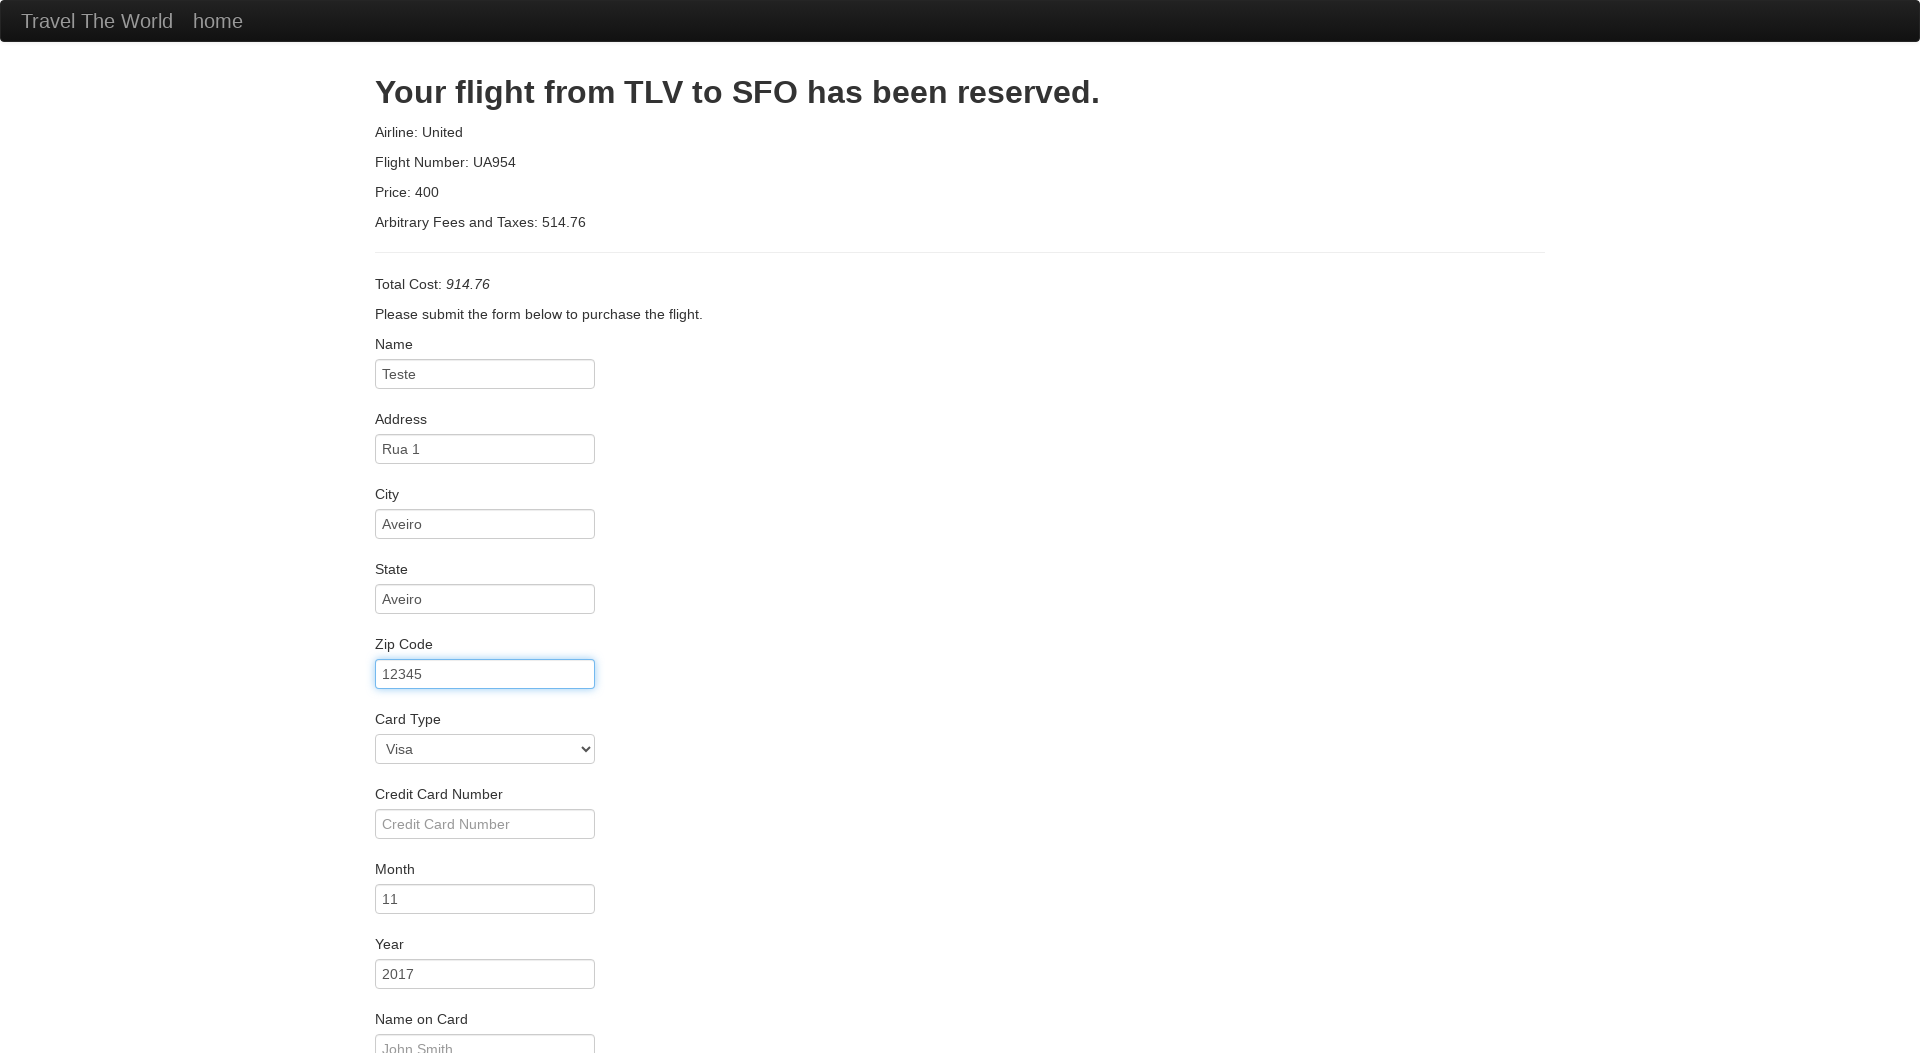

Clicked card type dropdown at (485, 749) on #cardType
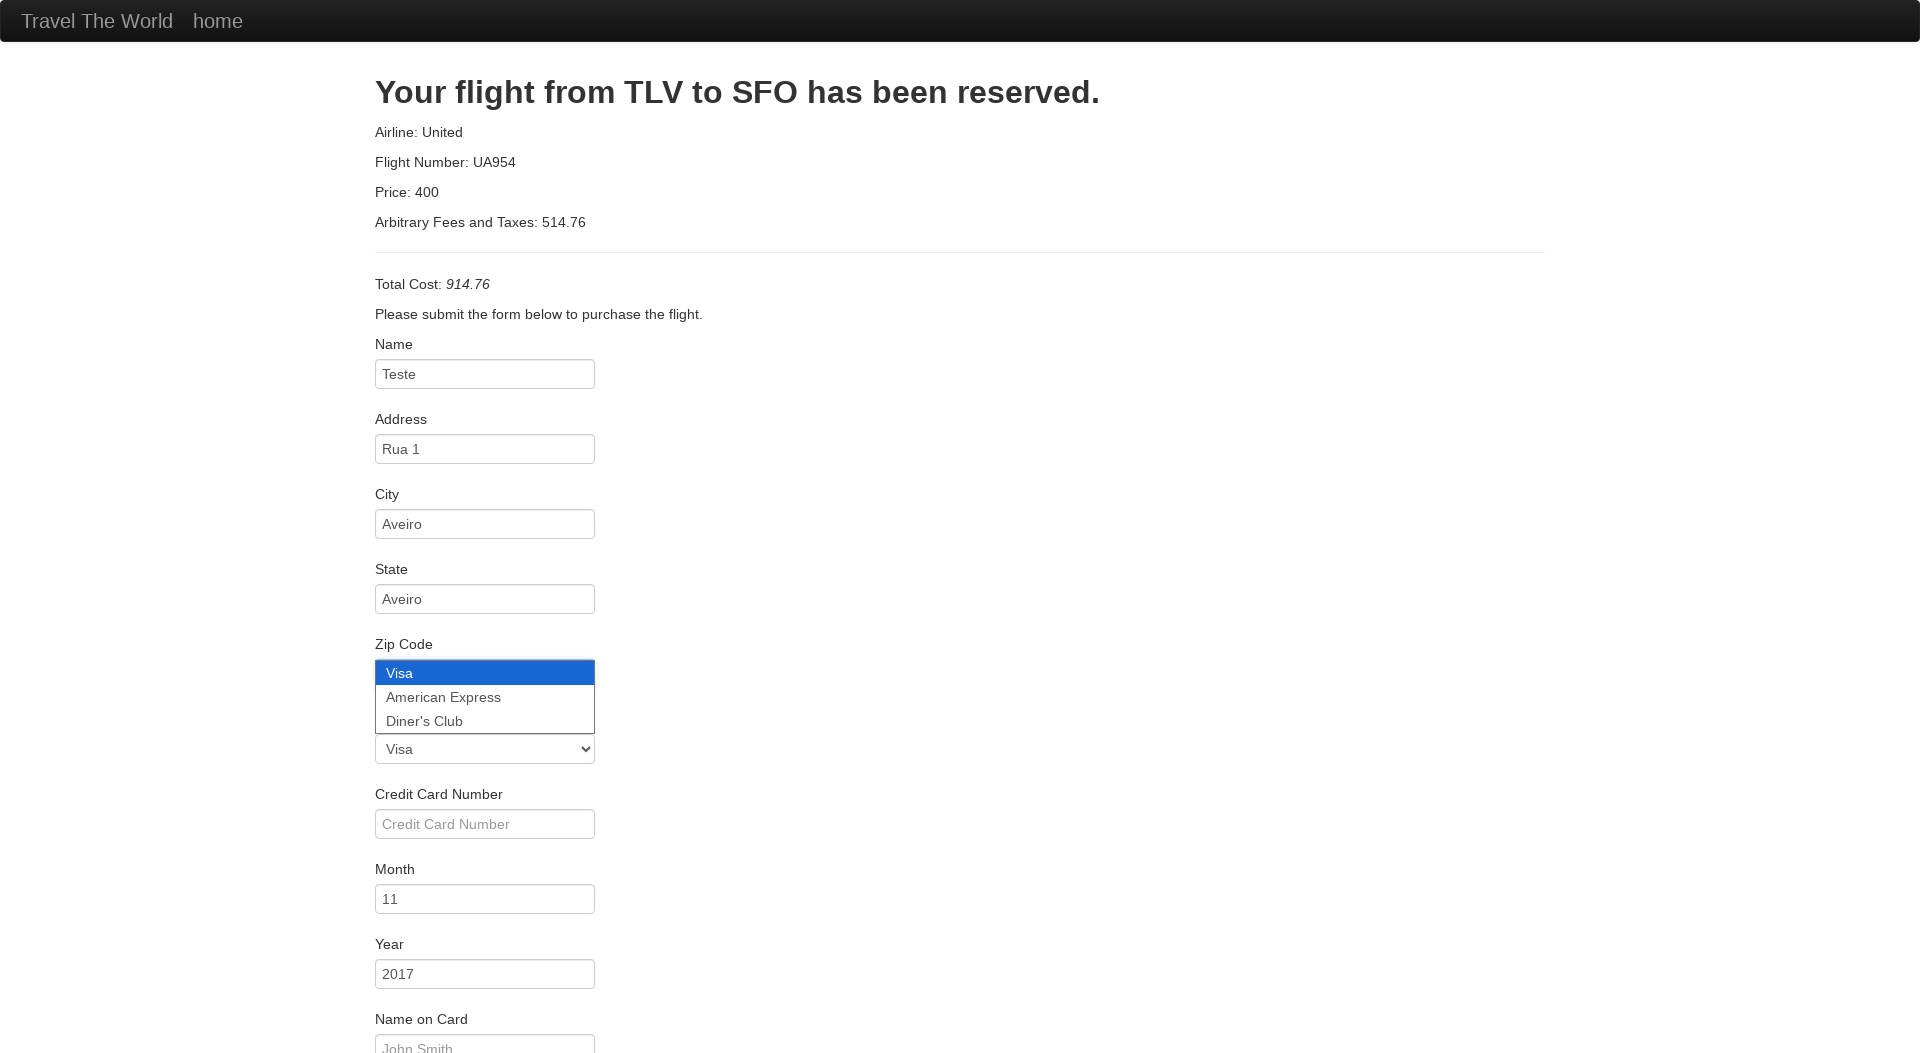

Selected first card type option on #cardType
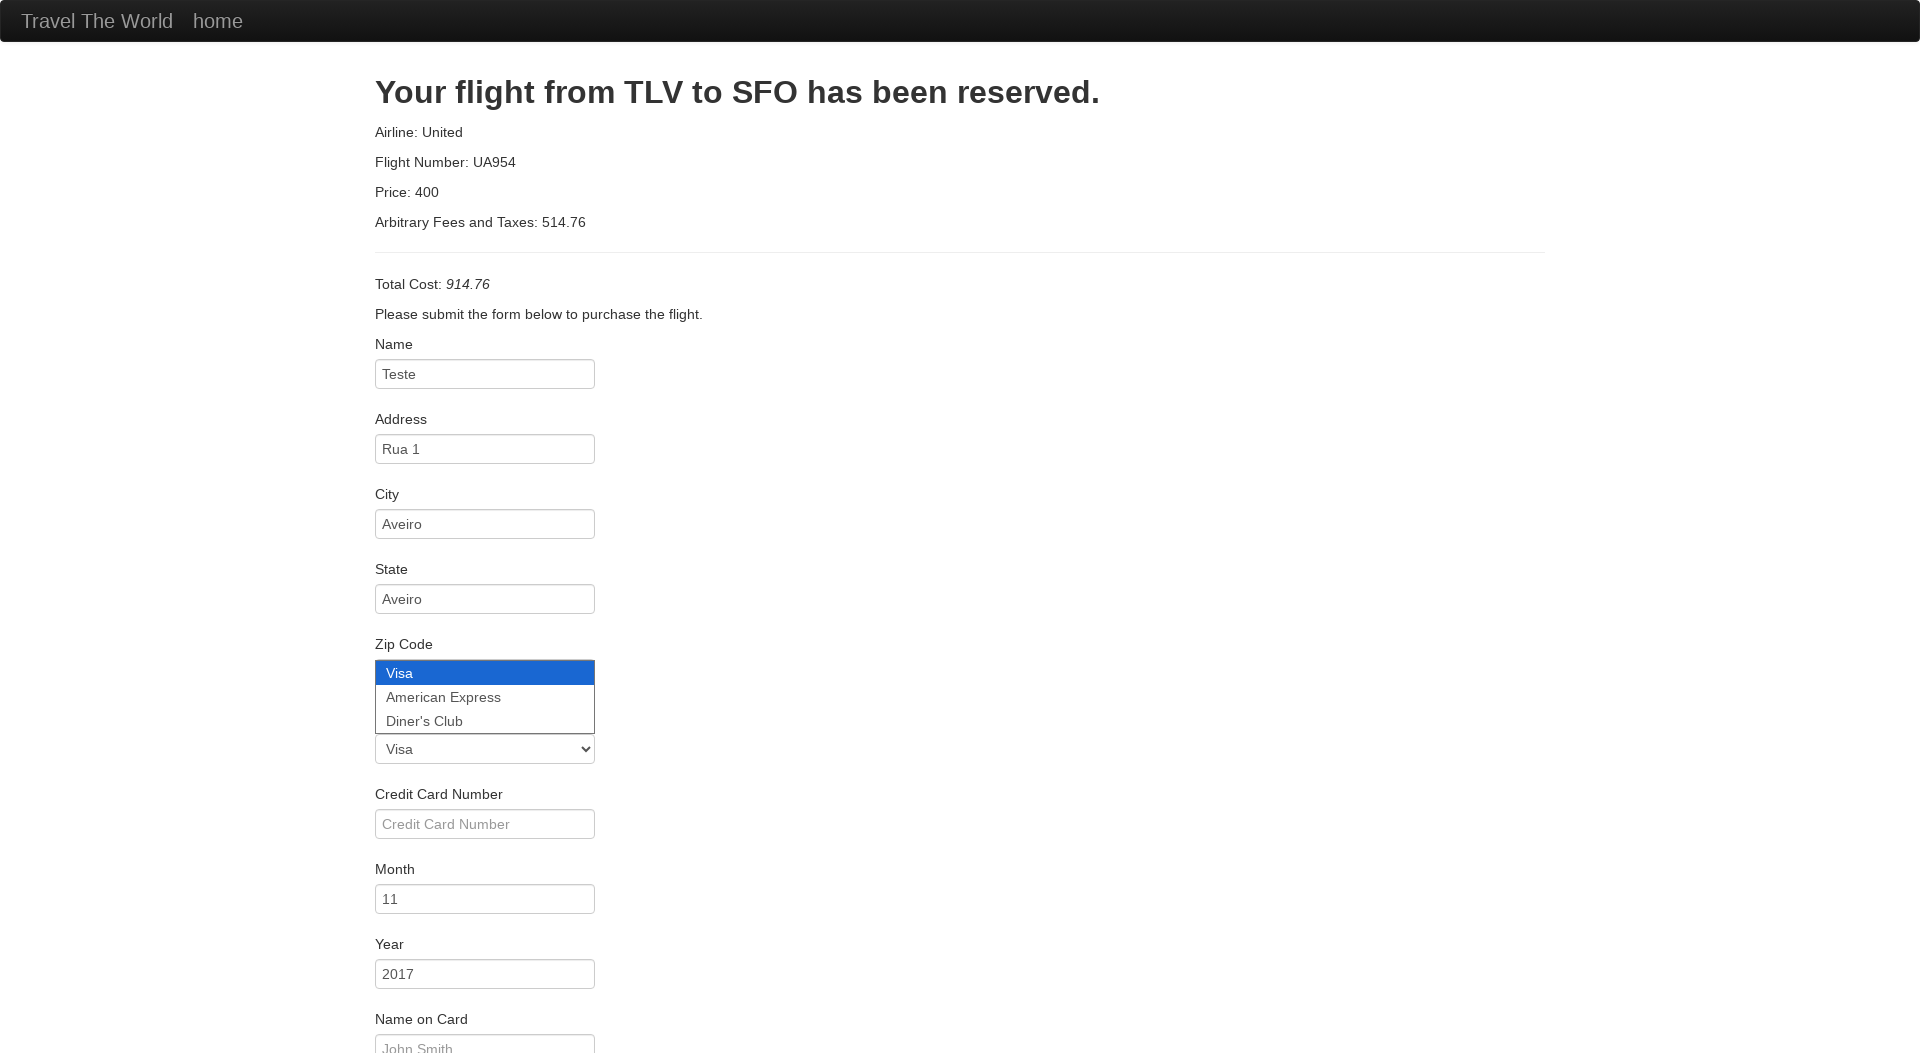

Clicked credit card number field at (485, 824) on #creditCardNumber
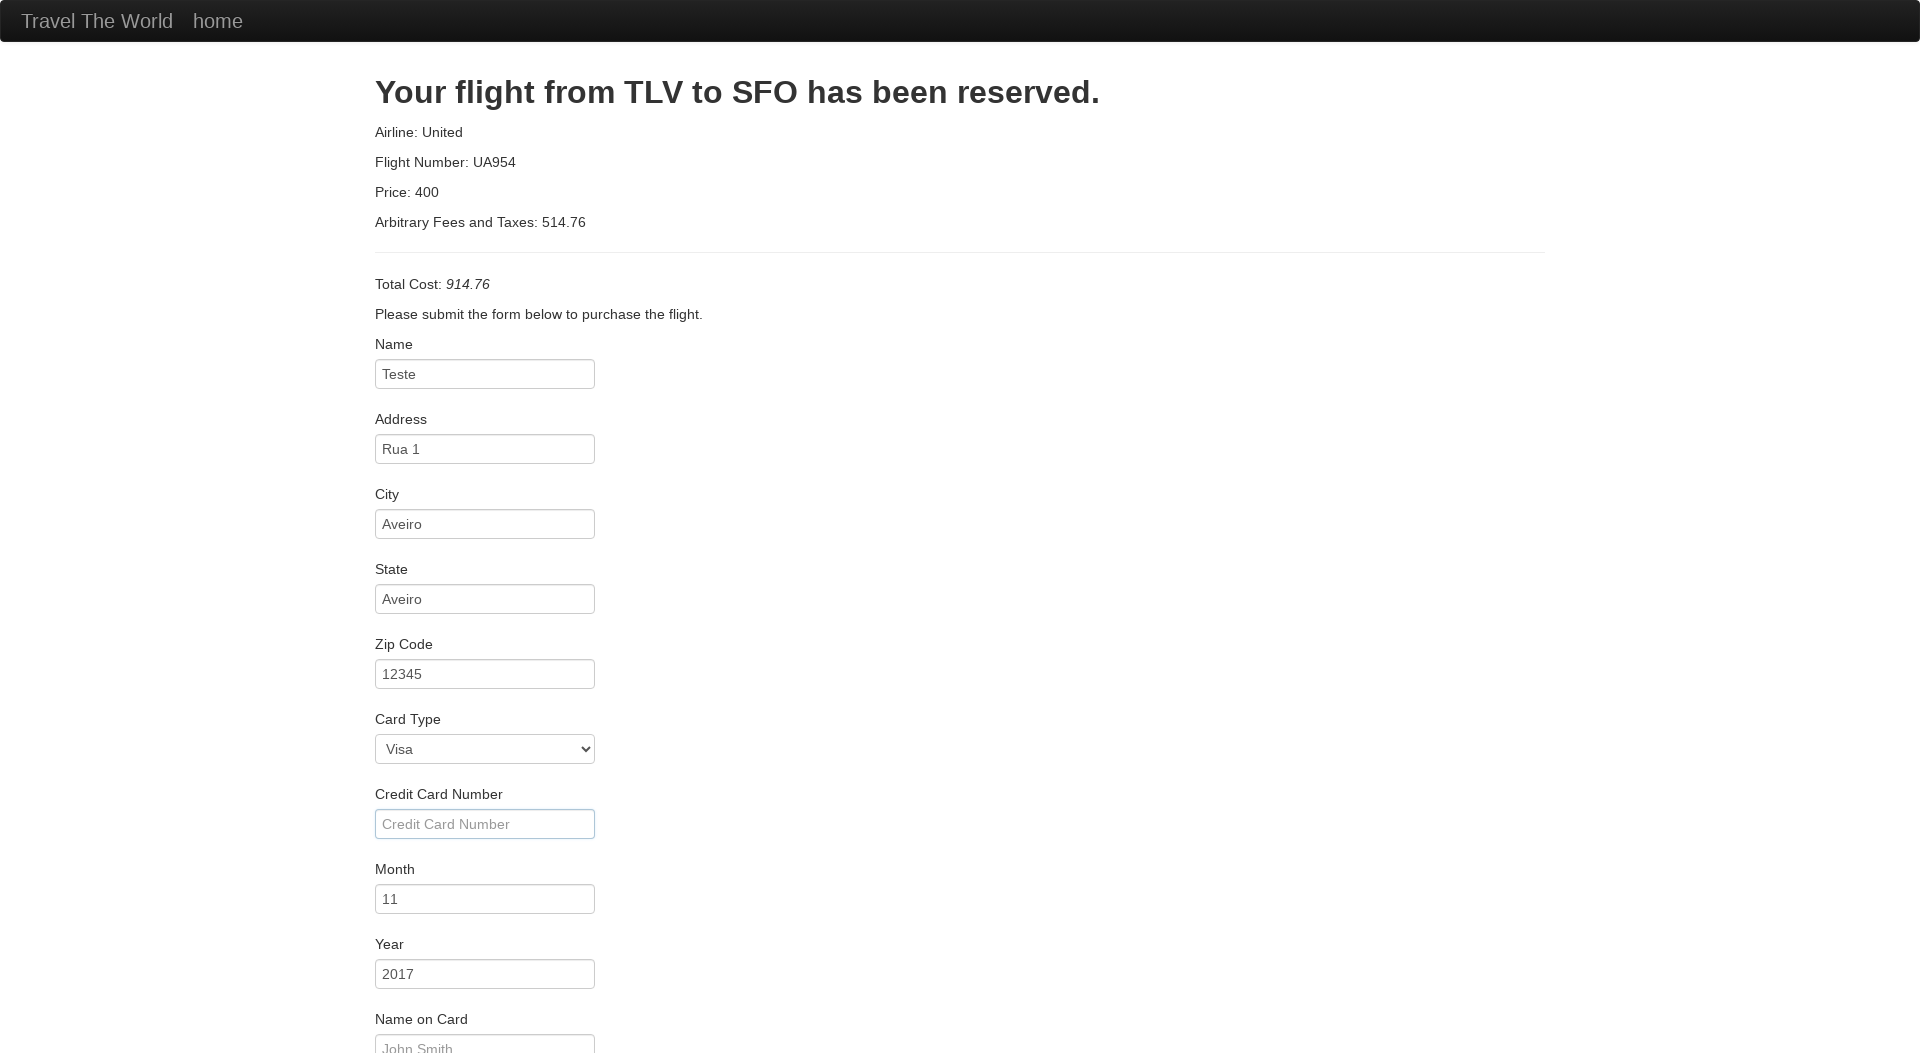

Entered credit card number on #creditCardNumber
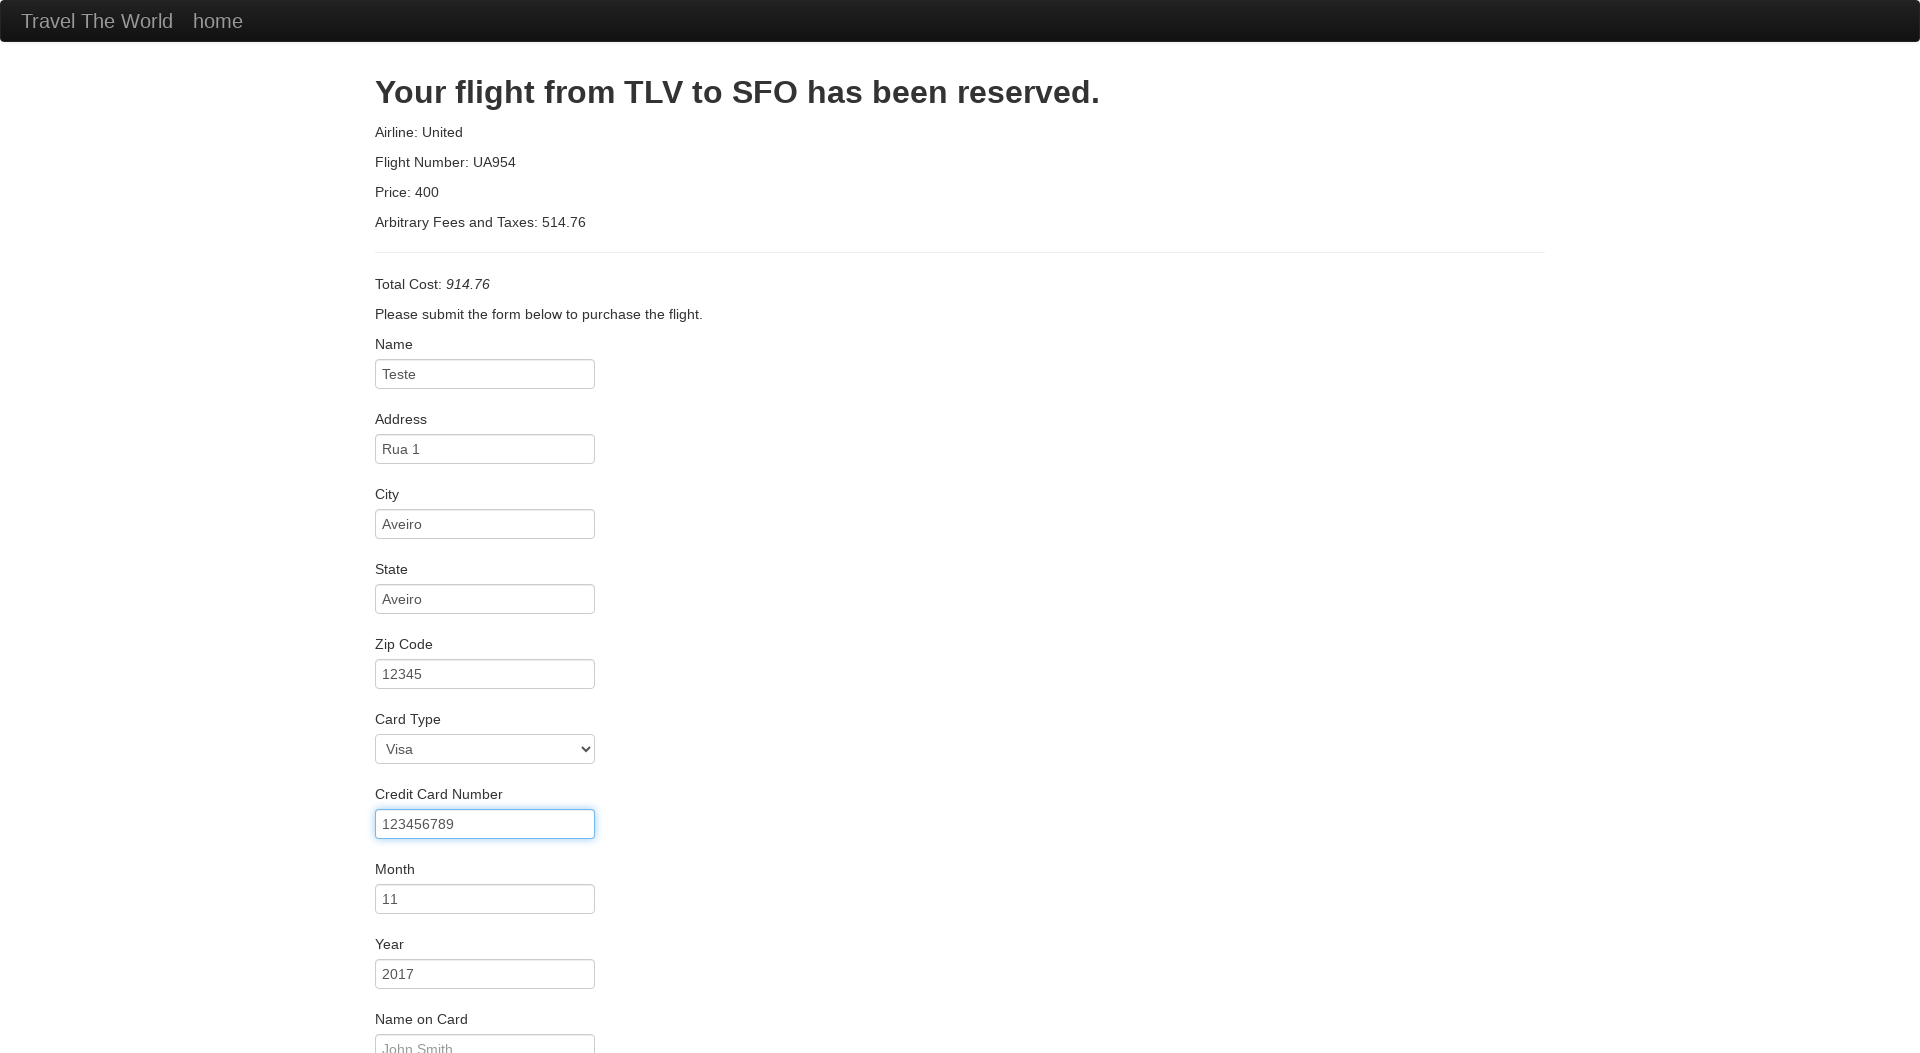

Clicked credit card month field at (485, 899) on #creditCardMonth
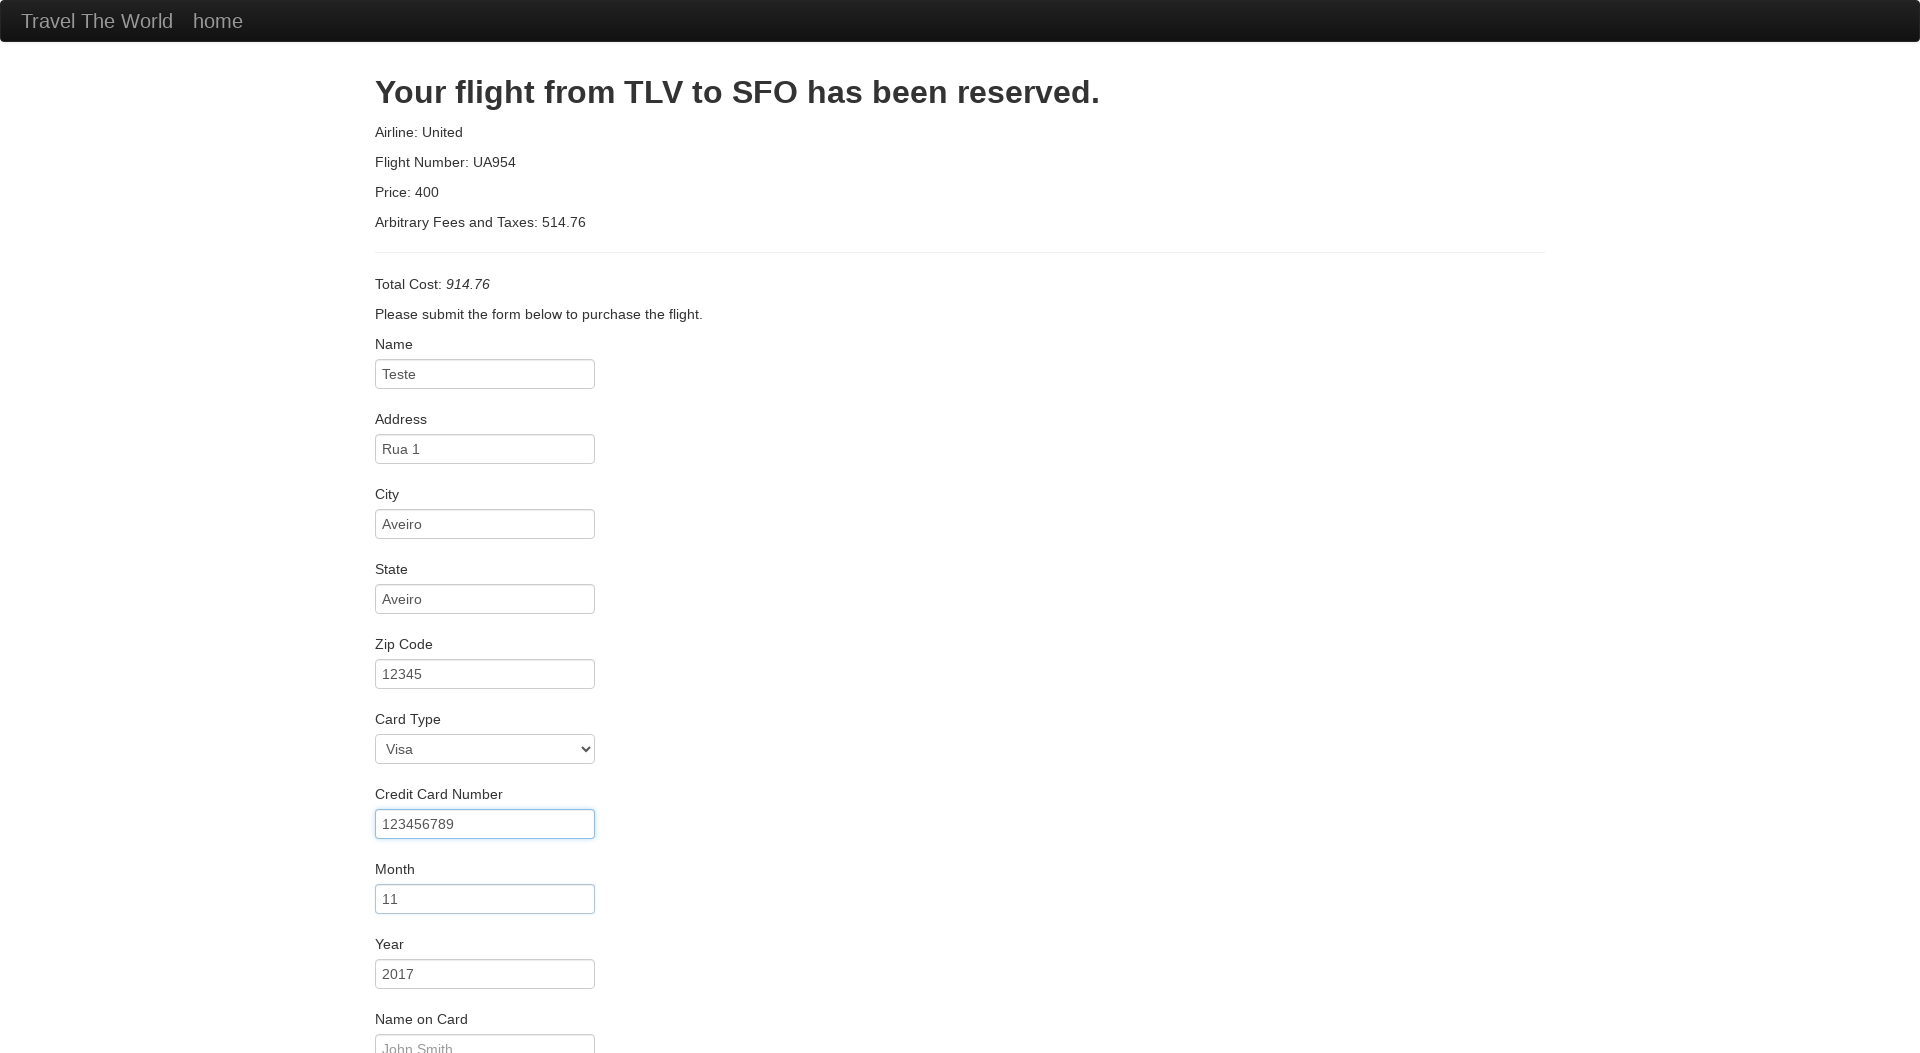

Entered credit card month '12' on #creditCardMonth
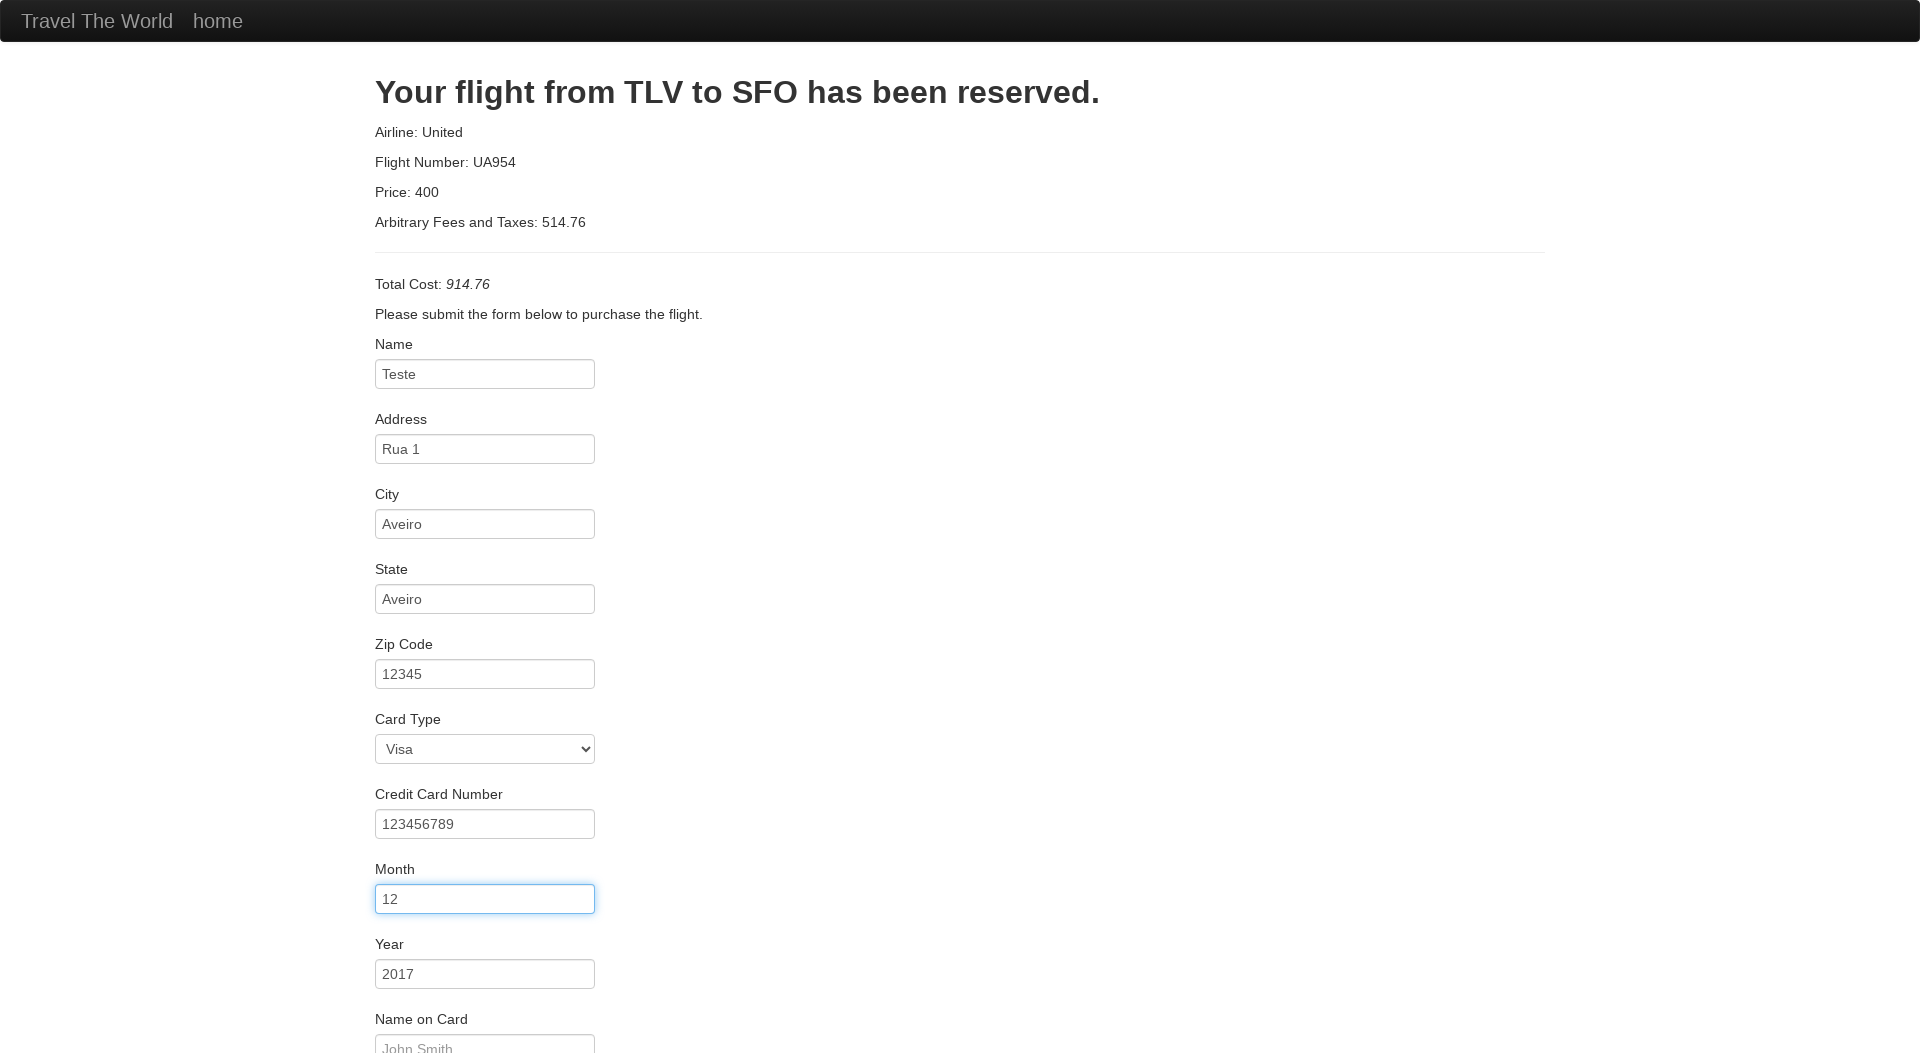

Clicked credit card year field at (485, 974) on #creditCardYear
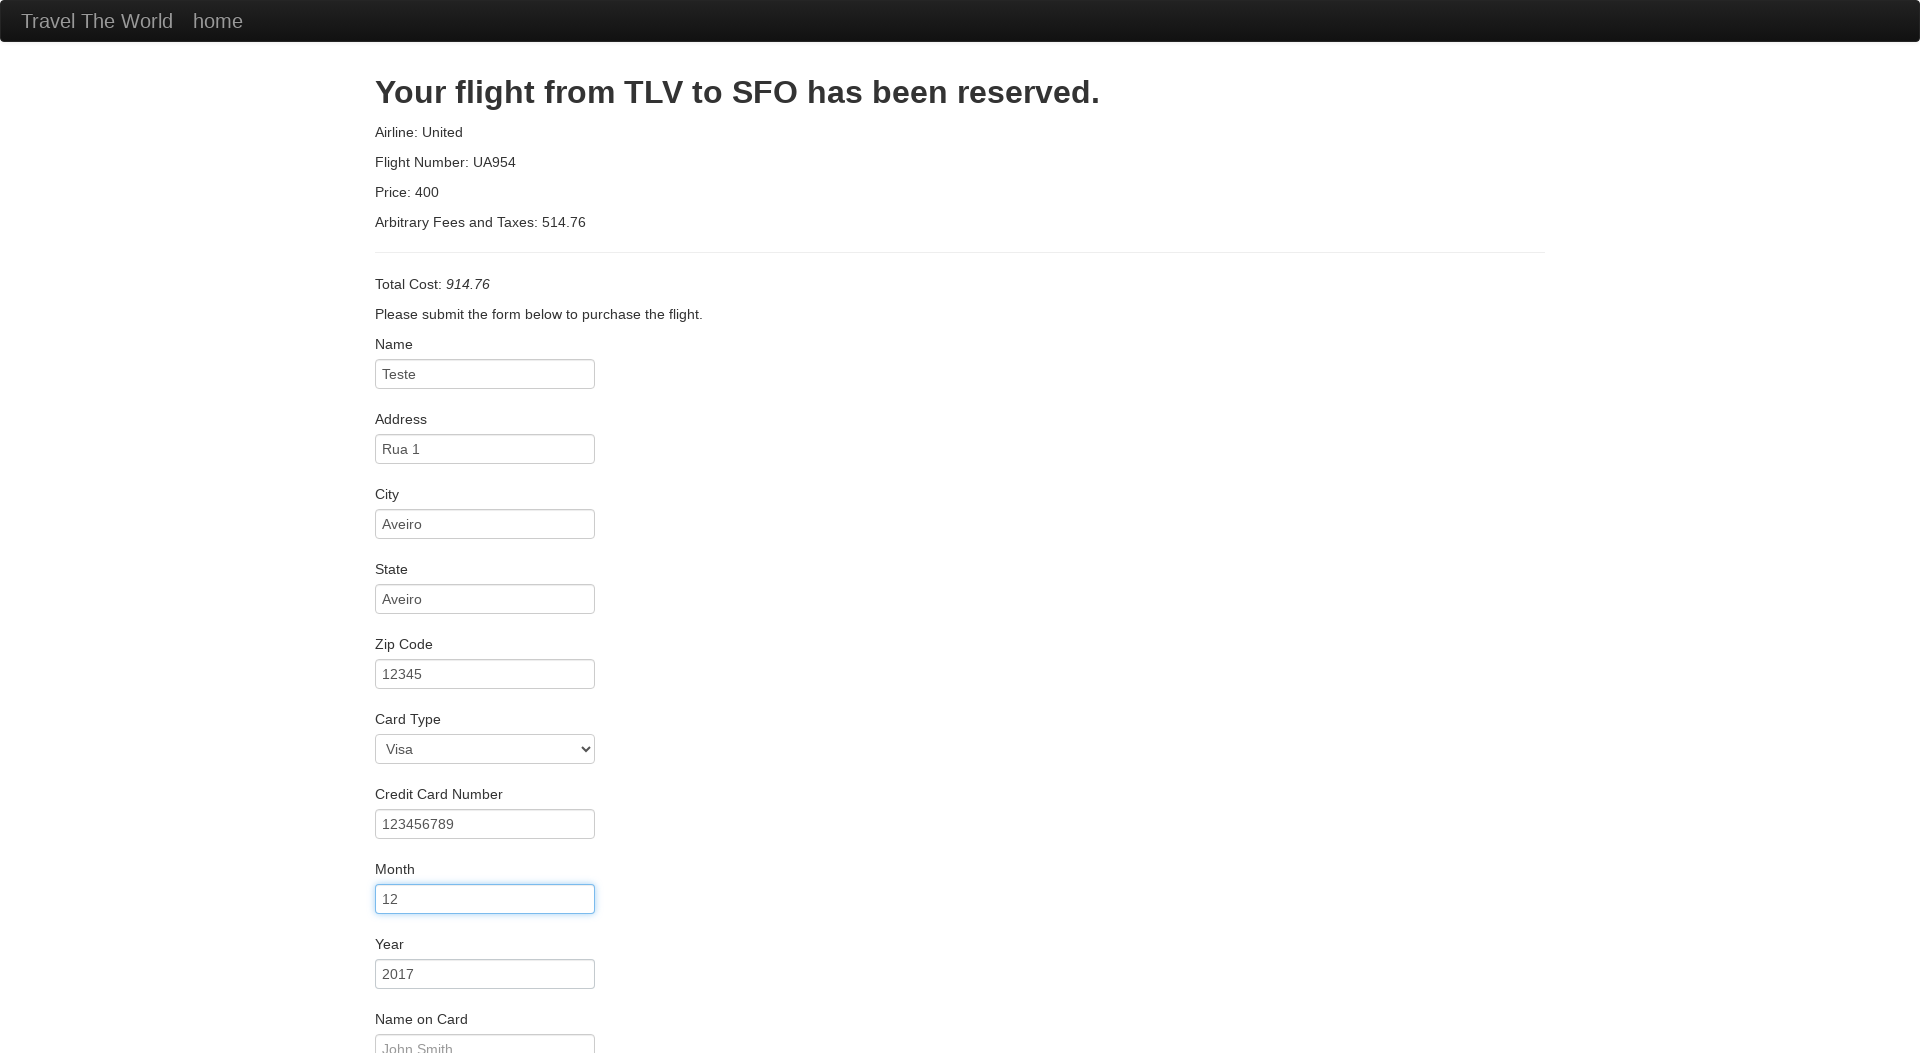

Entered credit card year '2025' on #creditCardYear
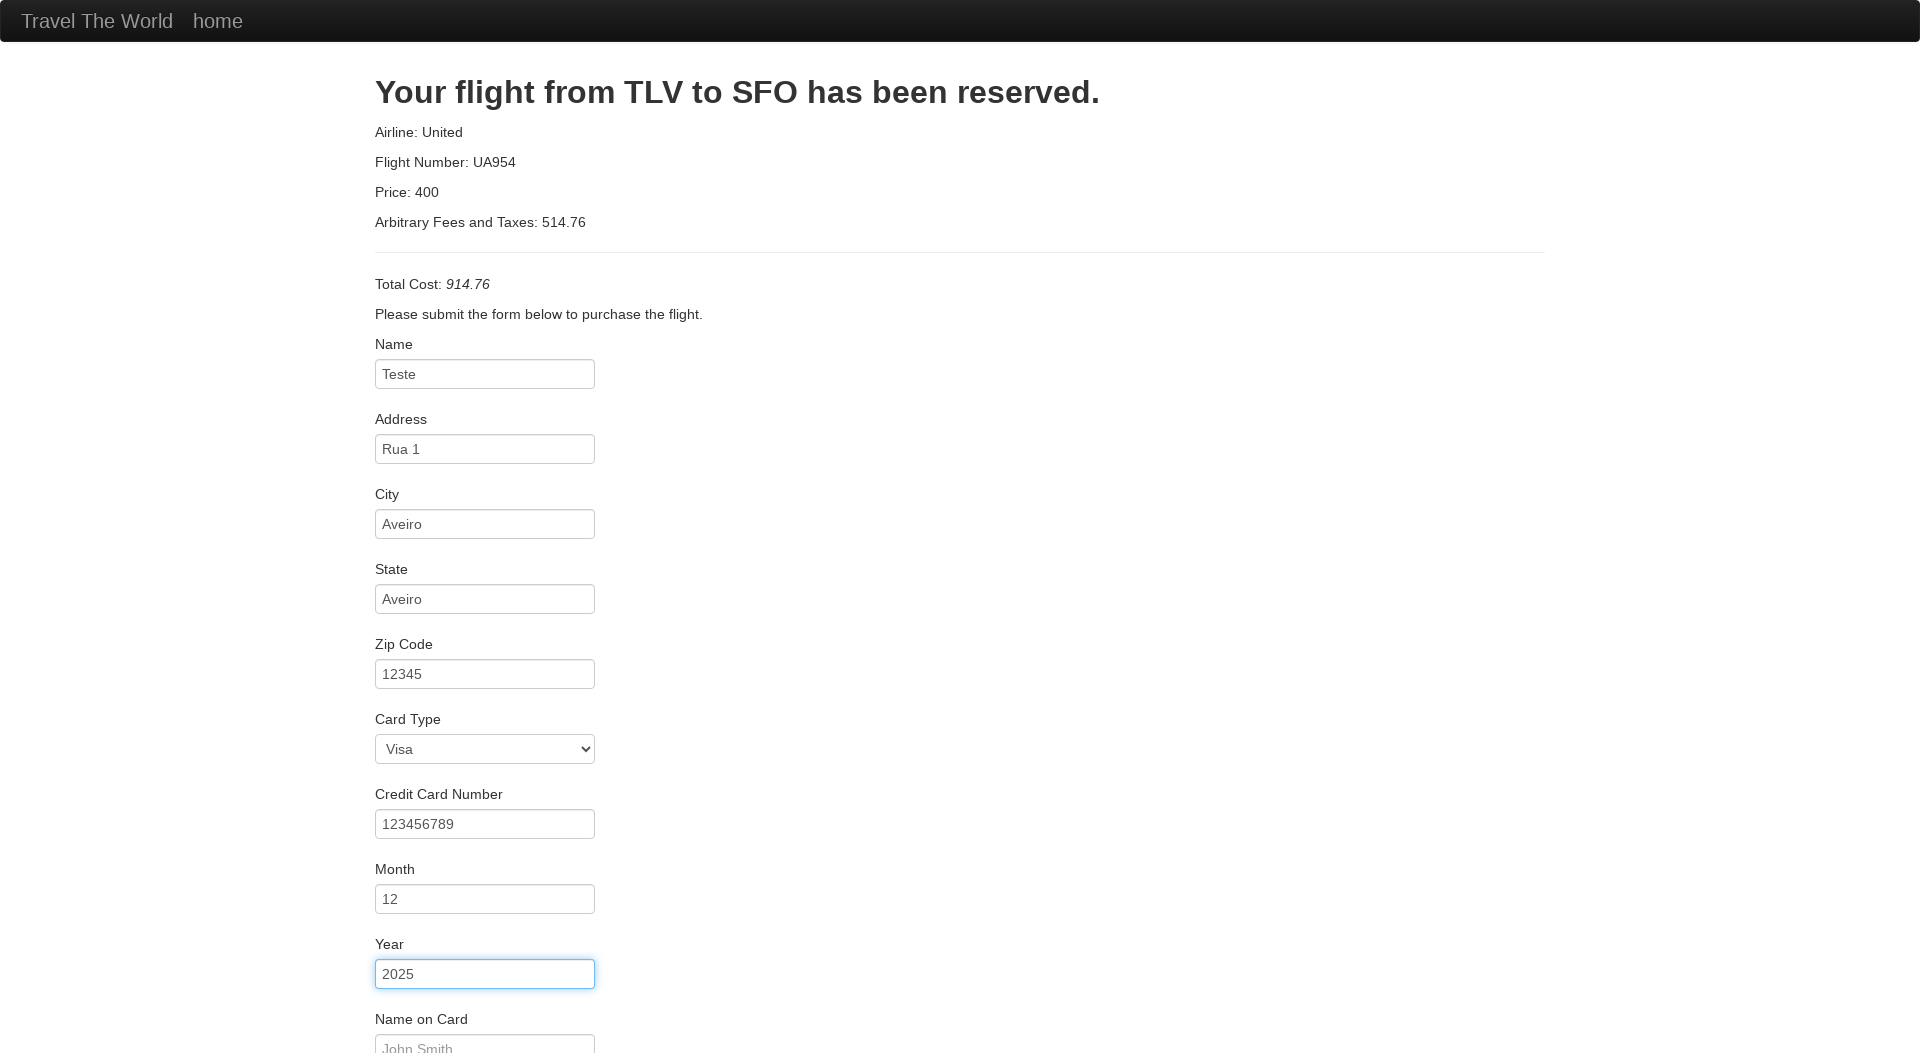

Clicked name on card field at (485, 1038) on #nameOnCard
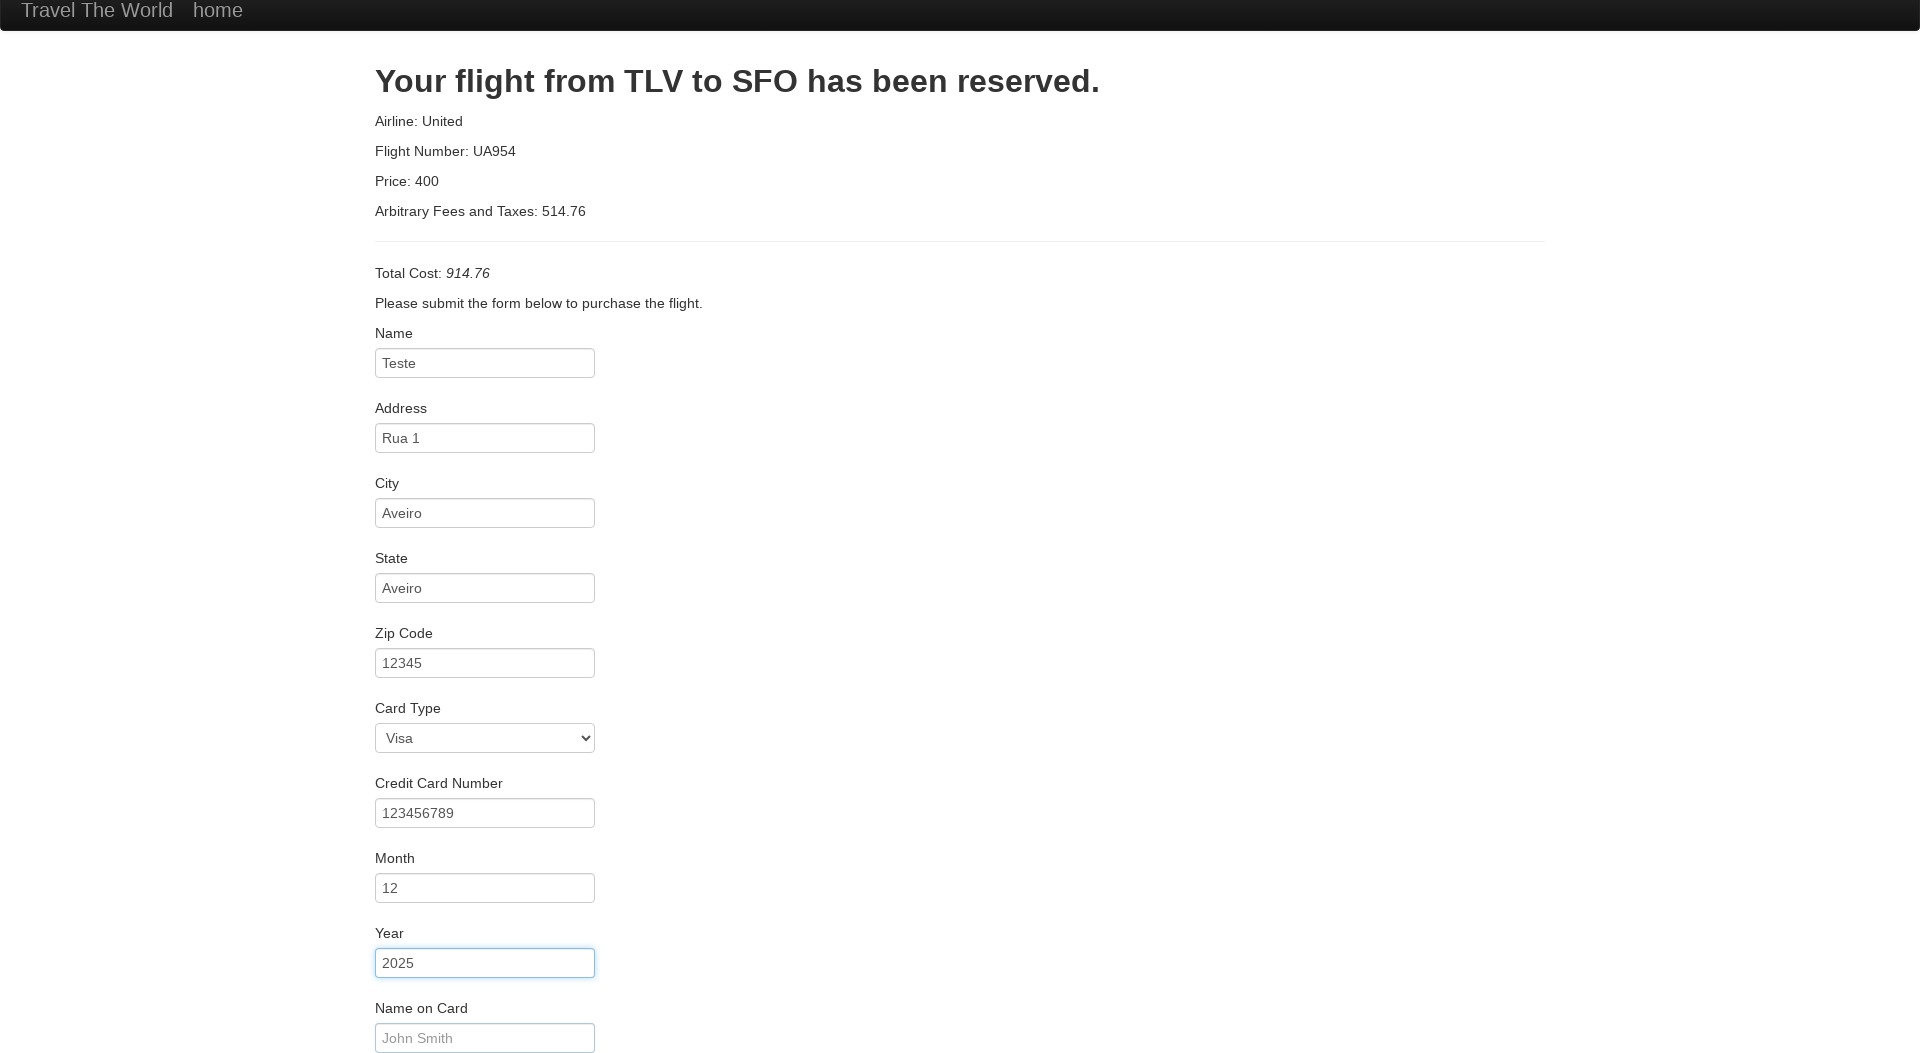

Entered name on card 'Teste' on #nameOnCard
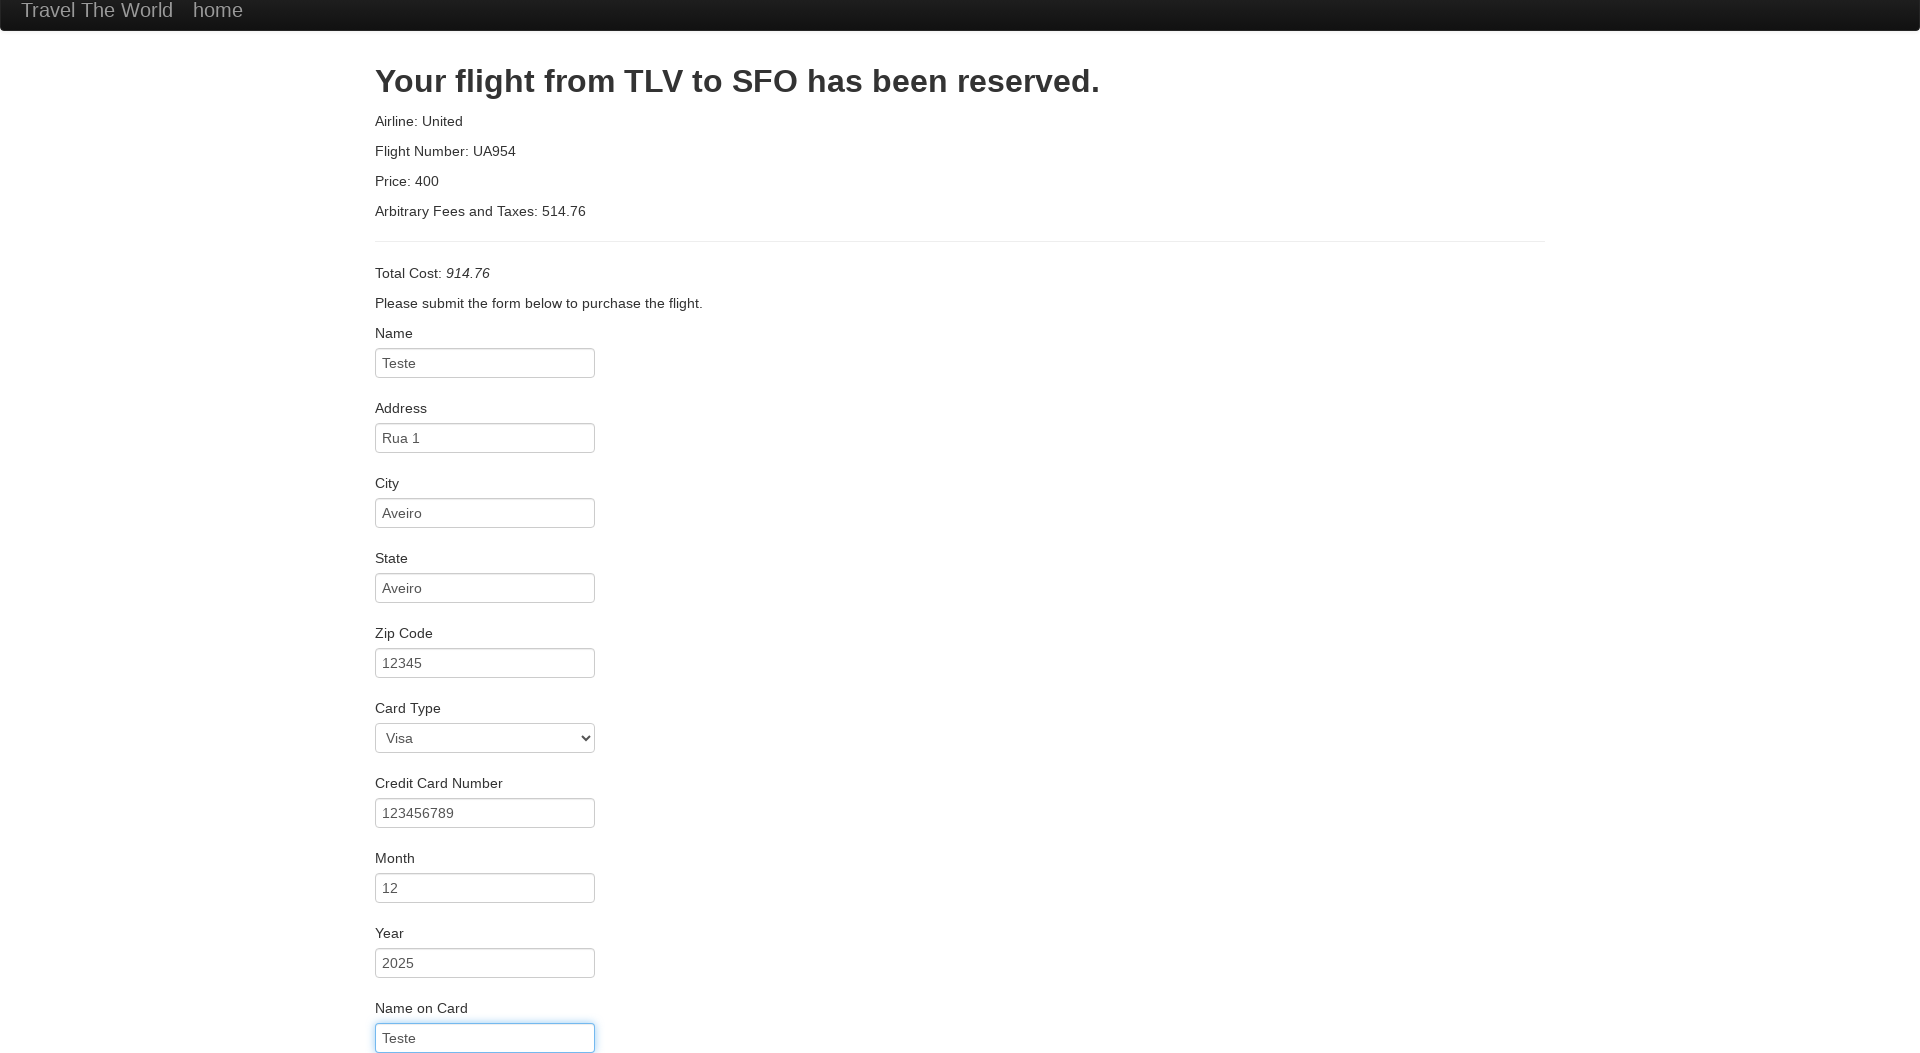

Clicked 'Remember me' checkbox at (382, 988) on #rememberMe
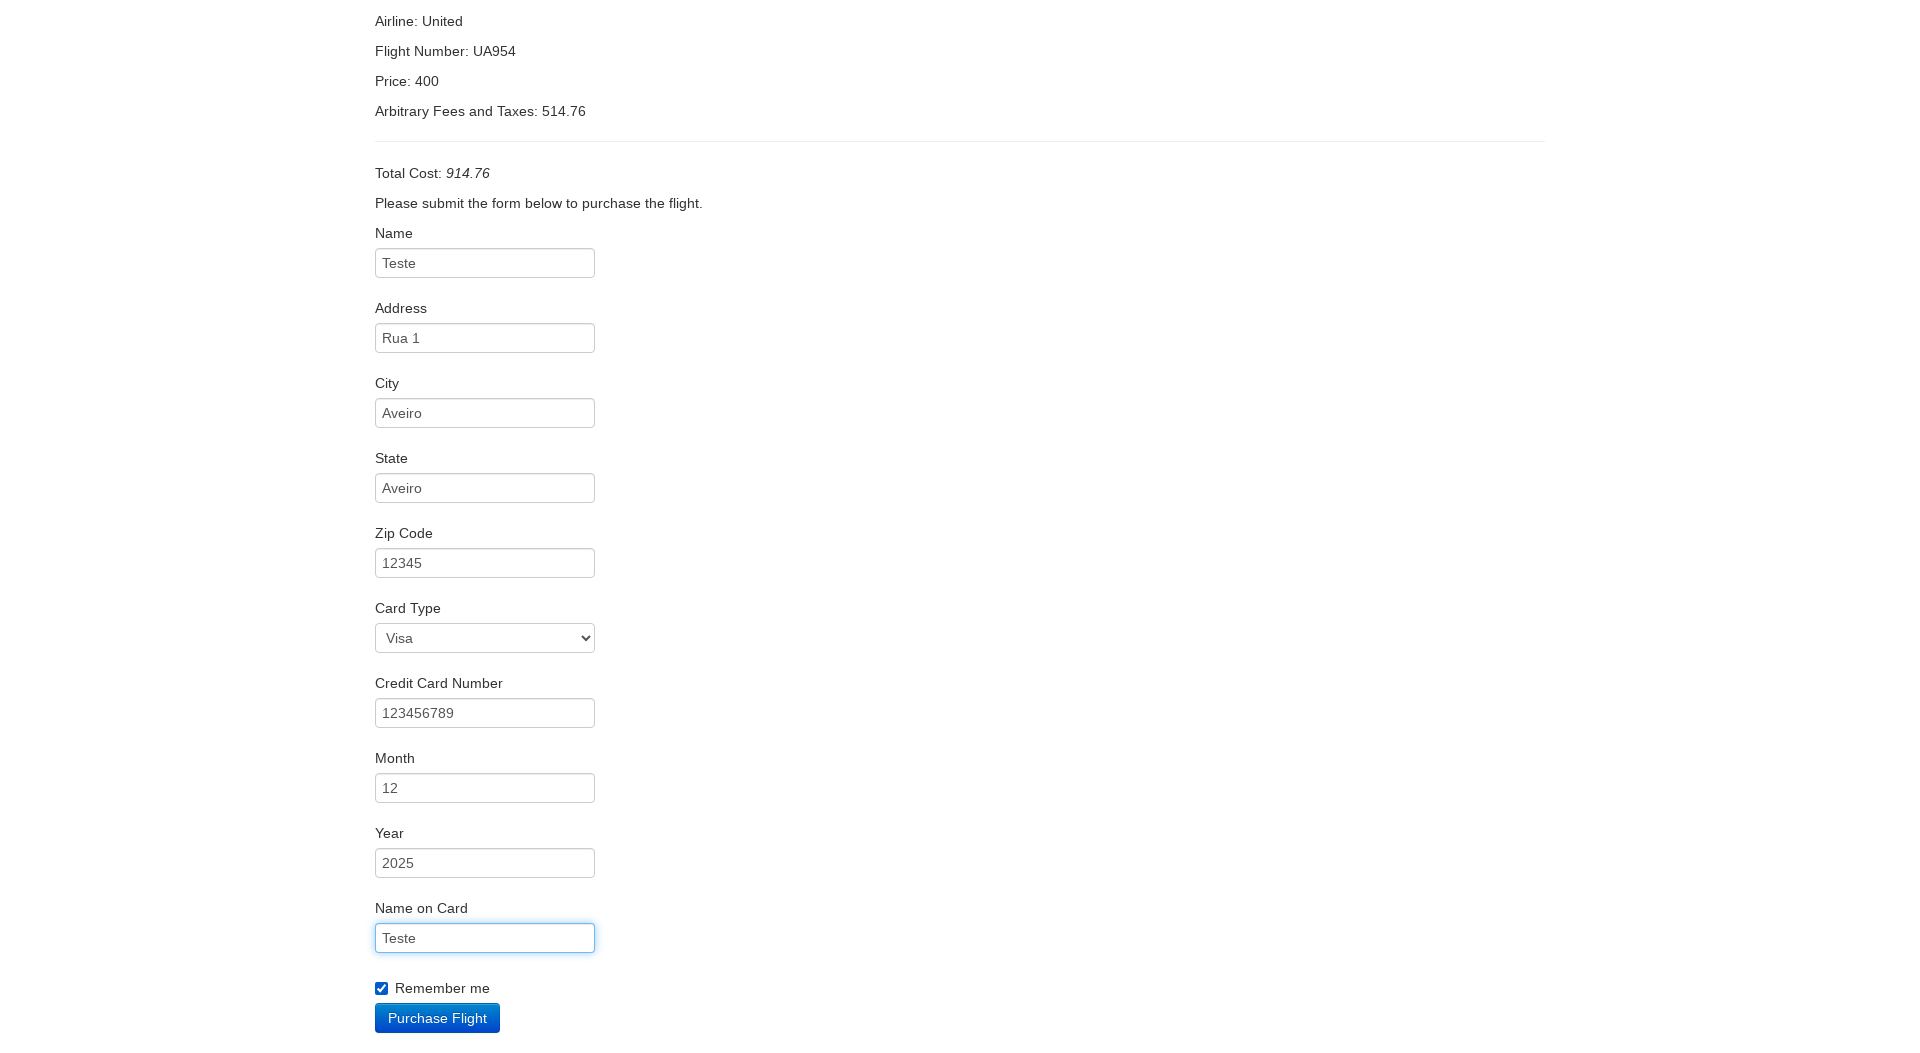

Clicked Purchase Flight button at (438, 1018) on .btn-primary
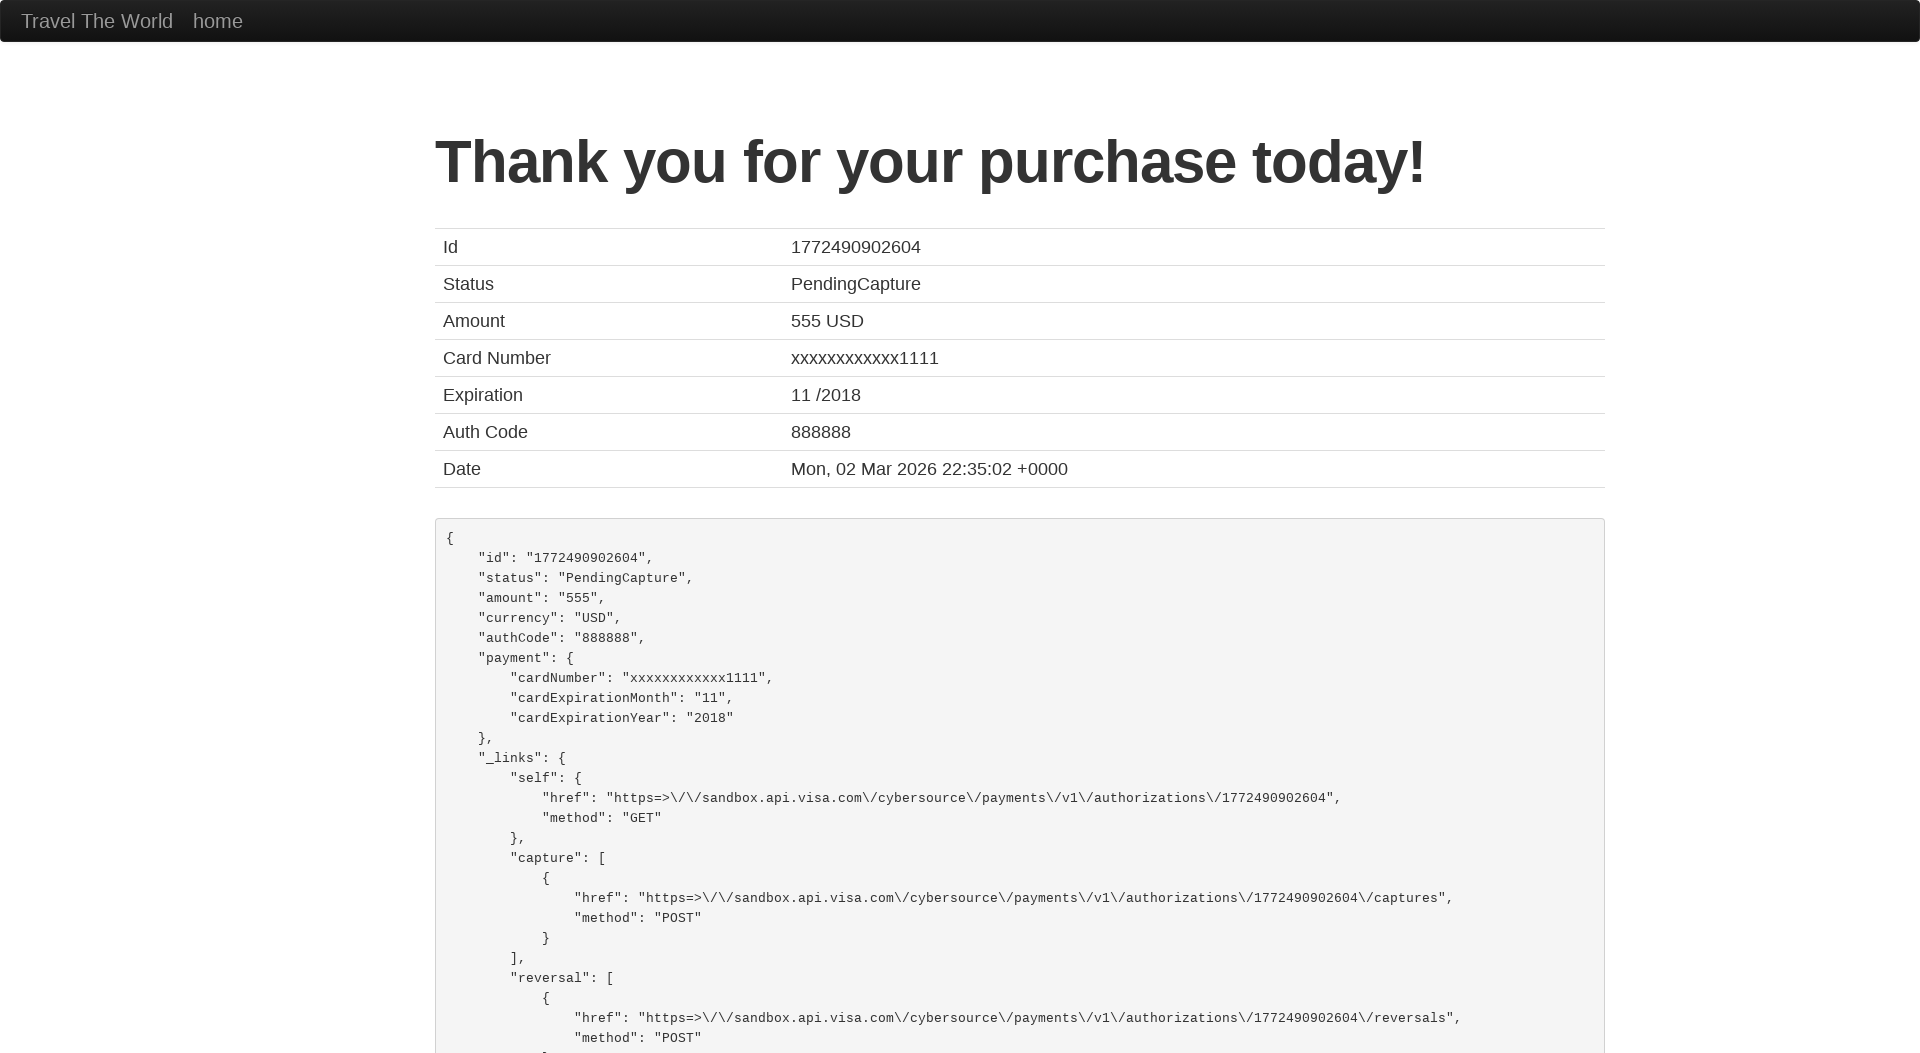

Flight booking confirmation page loaded
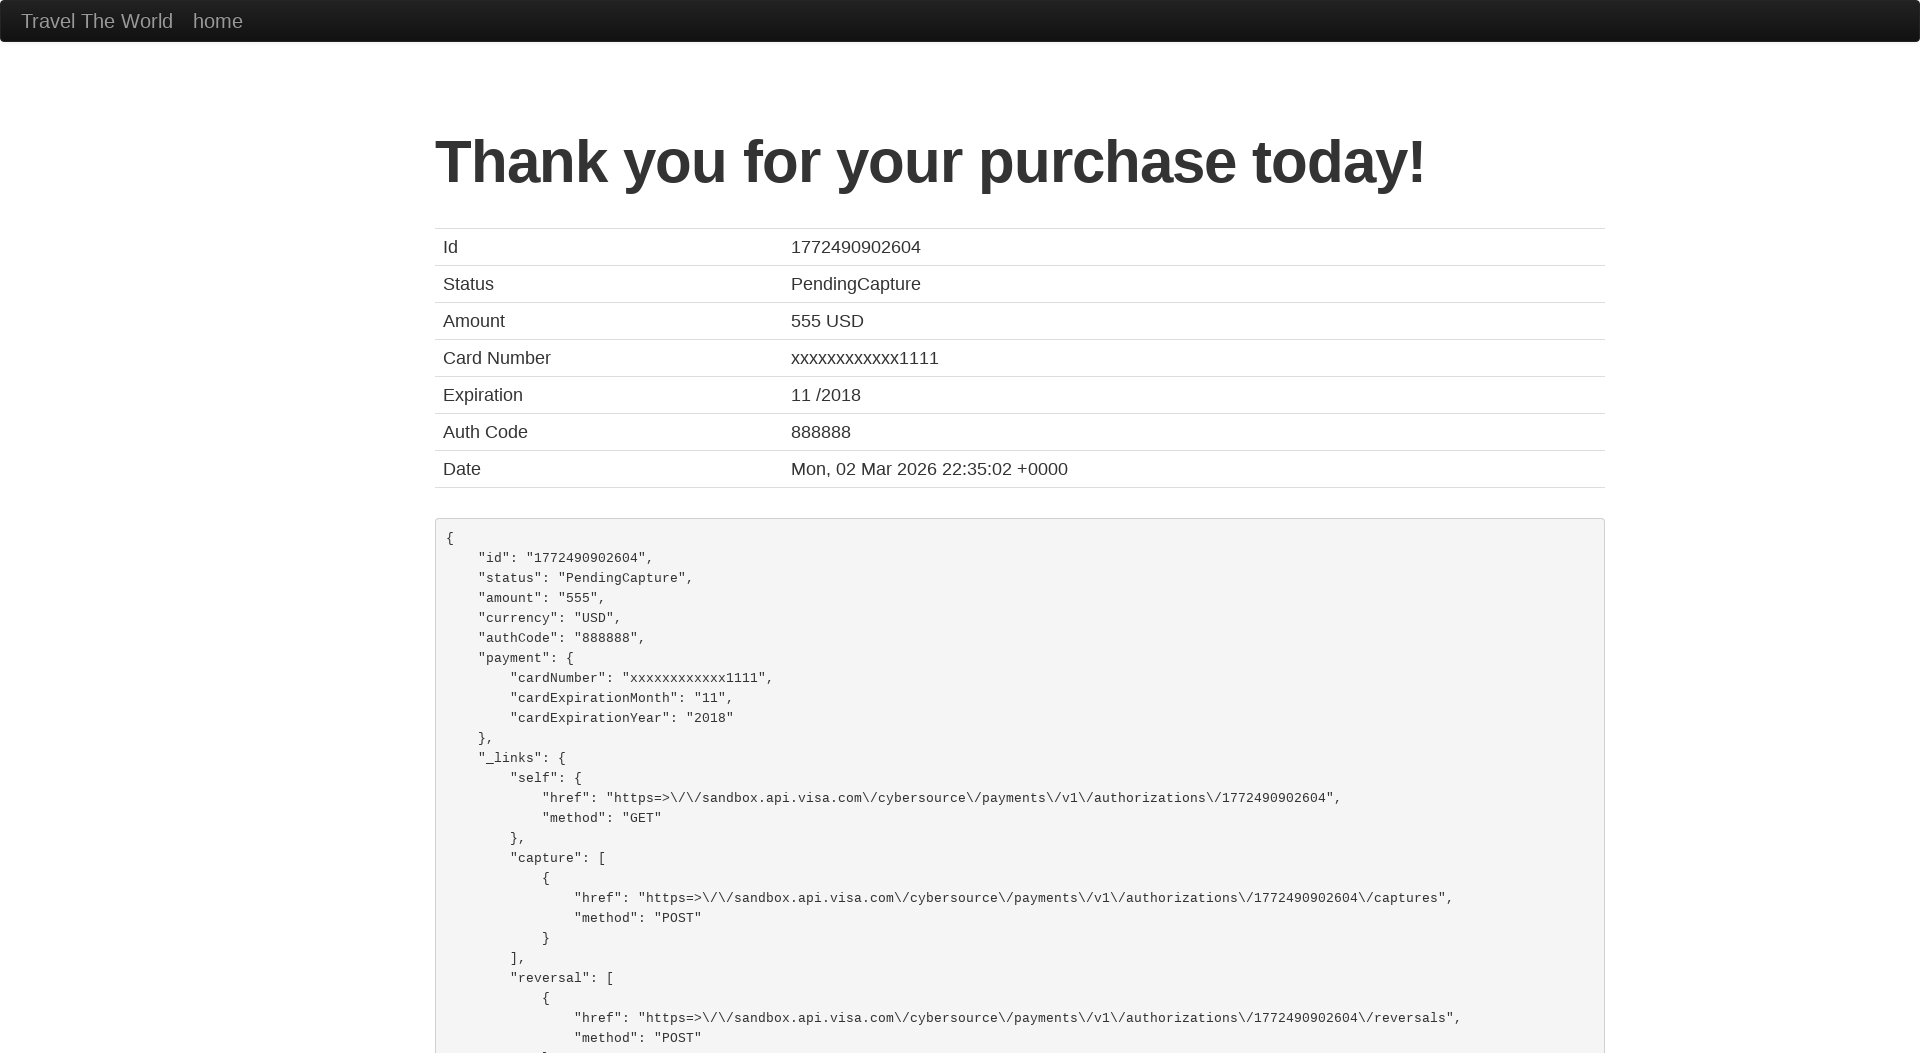

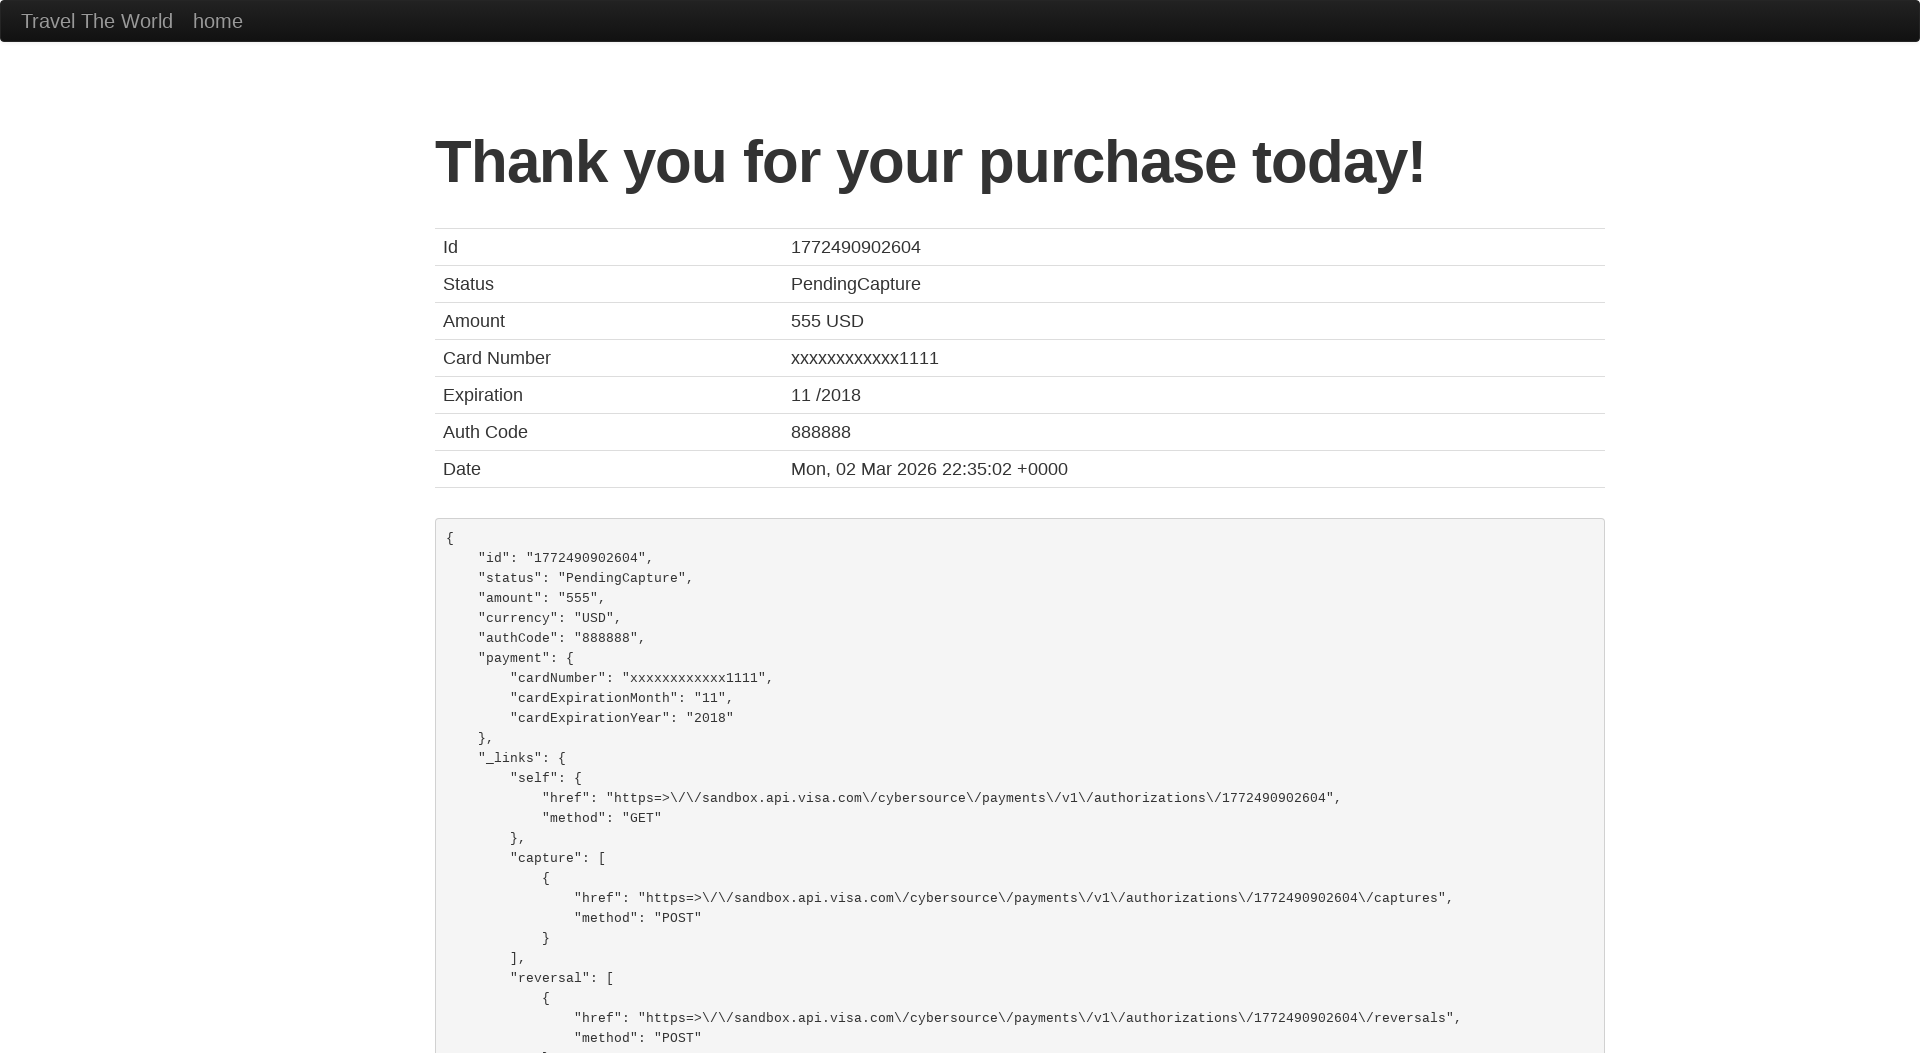